Tests scrolling functionality on an infinite scroll page by scrolling down 10 times and then scrolling back up 10 times

Starting URL: https://practice.cydeo.com/infinite_scroll

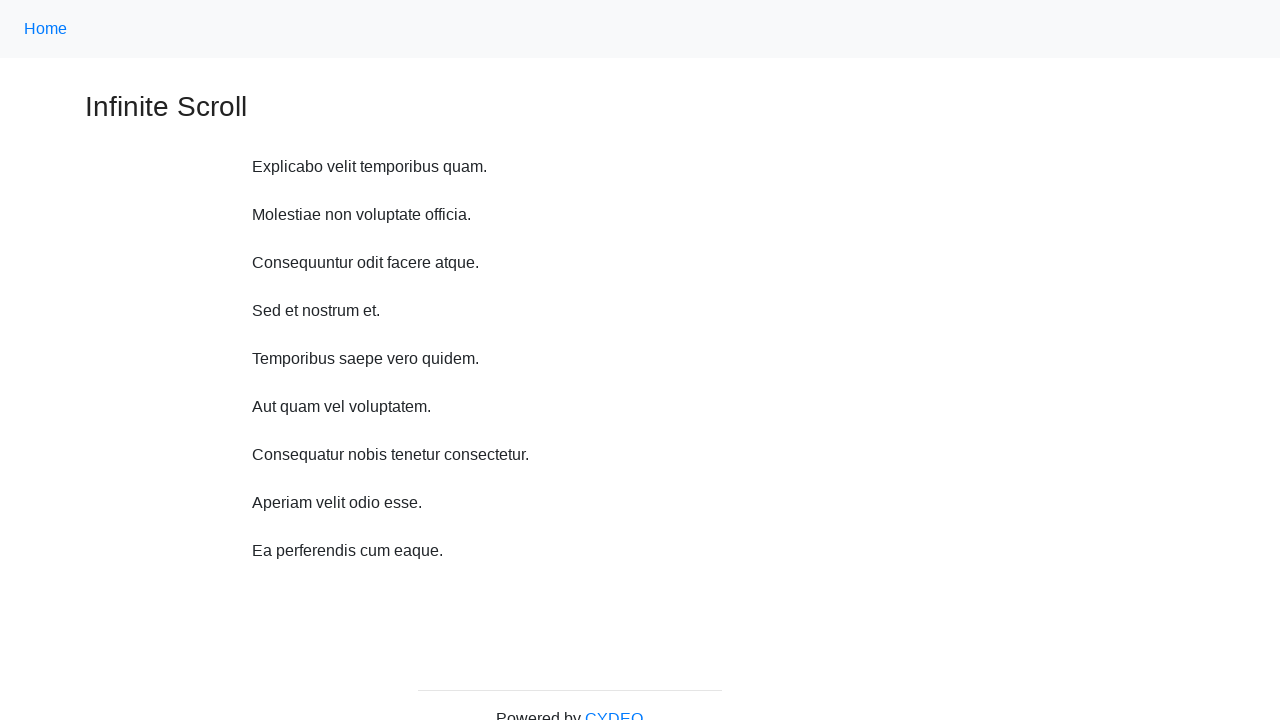

Scrolled down 750 pixels
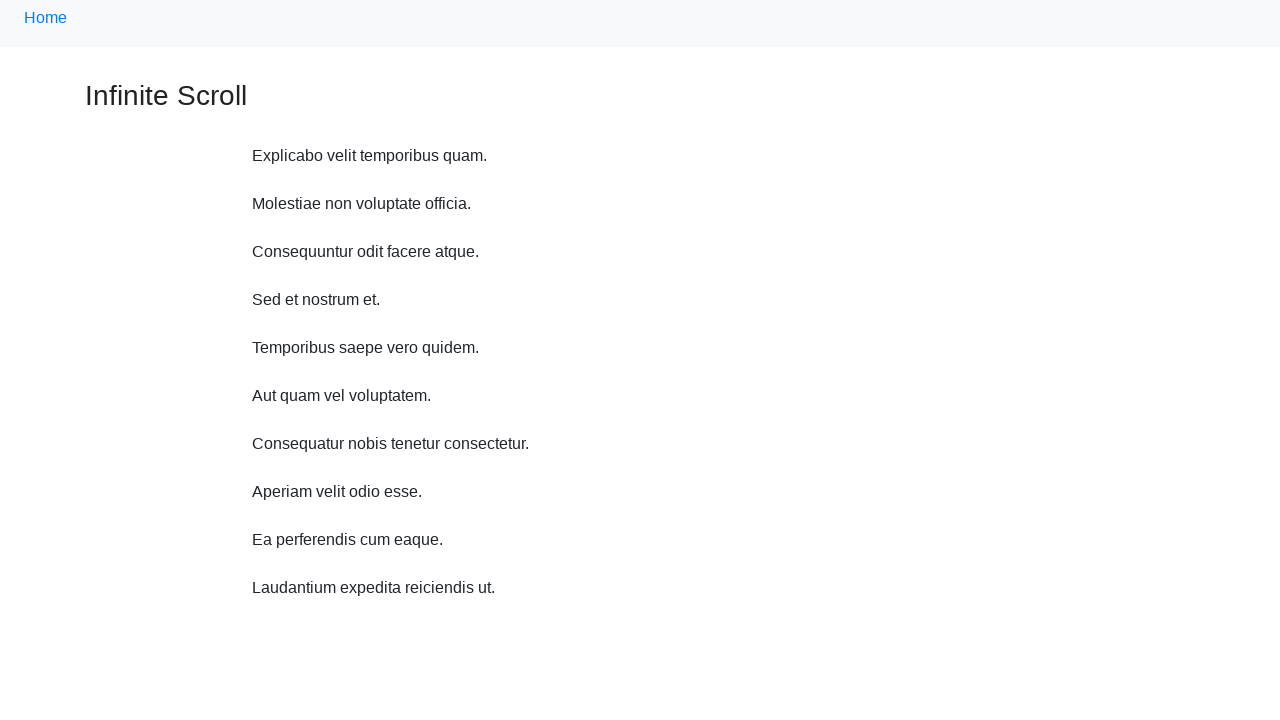

Waited 500ms after scrolling down
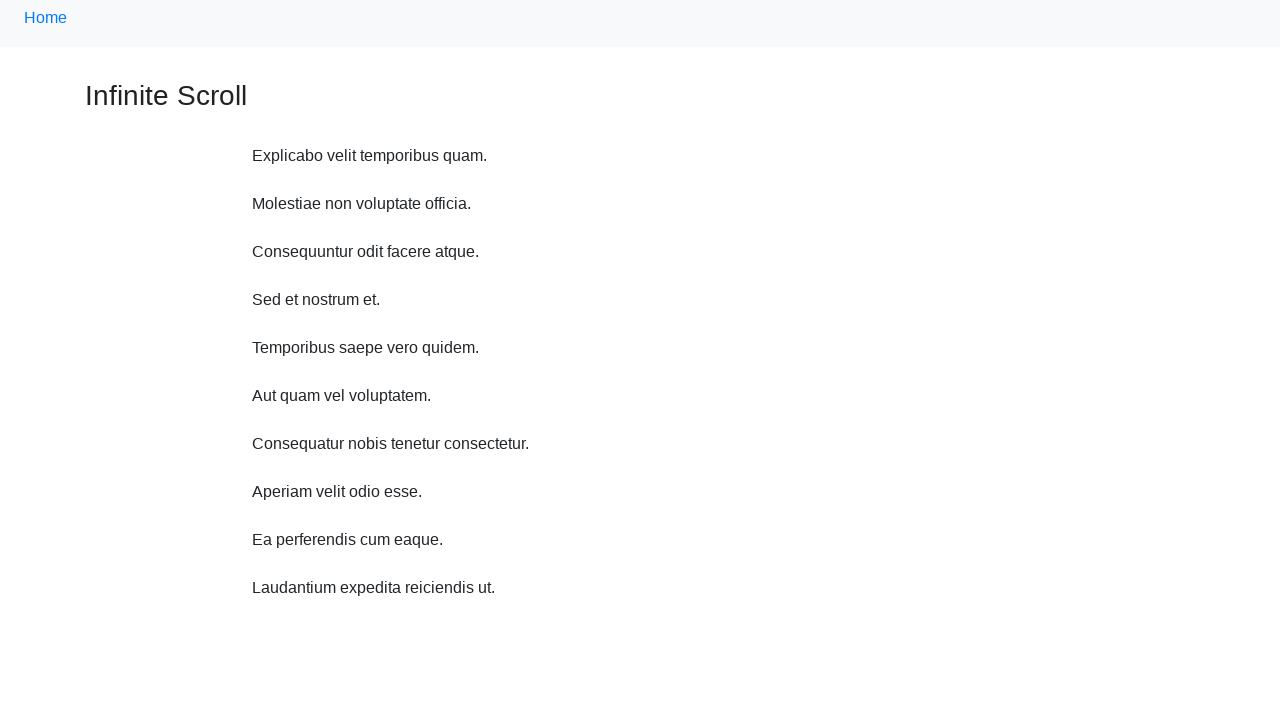

Scrolled down 750 pixels
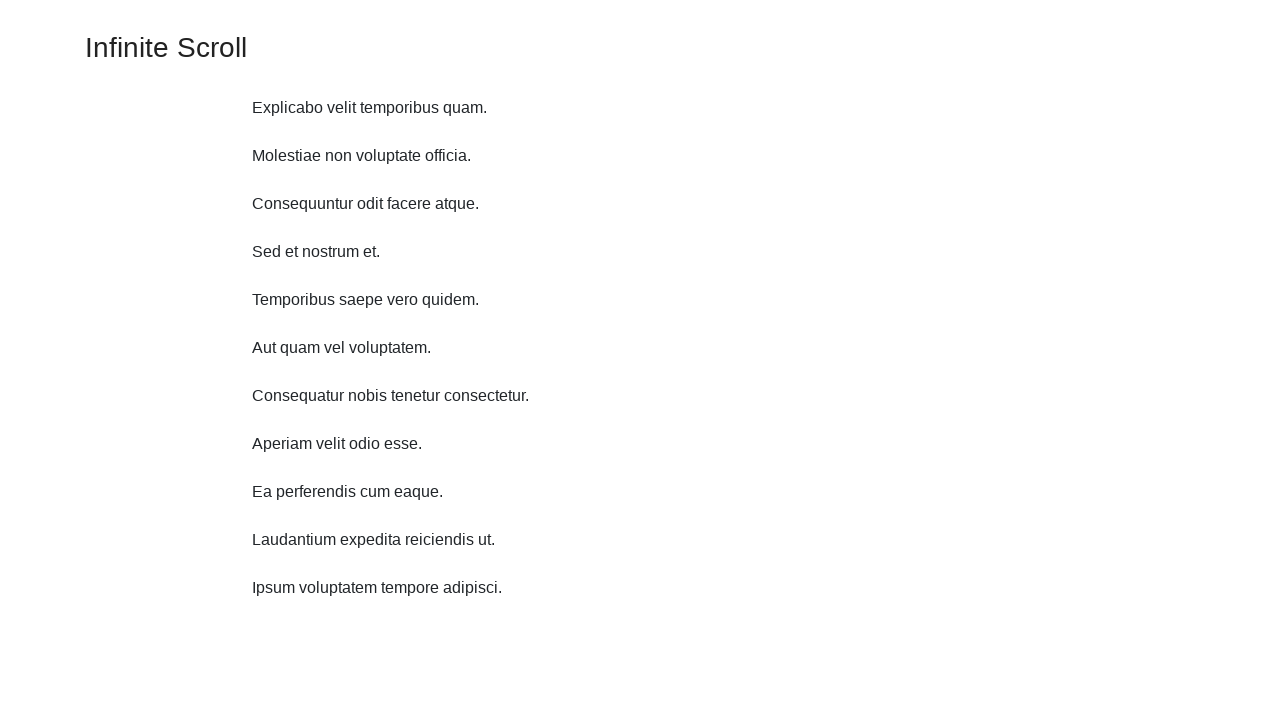

Waited 500ms after scrolling down
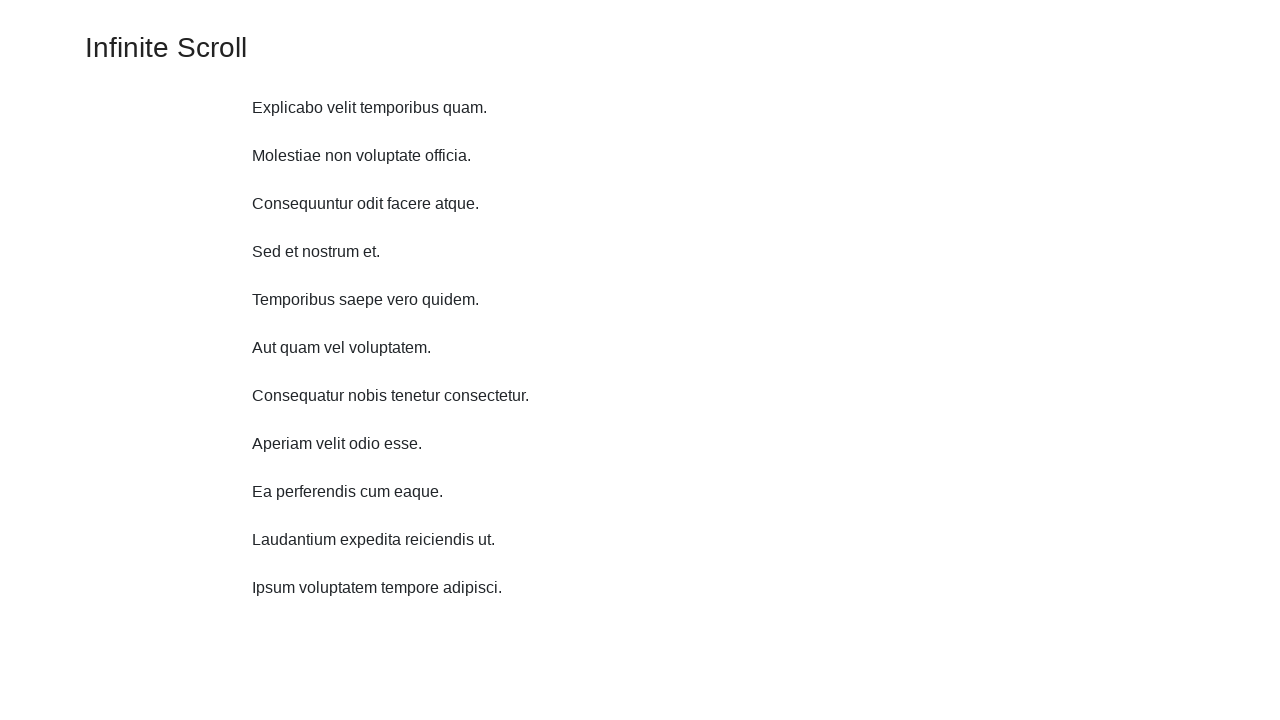

Scrolled down 750 pixels
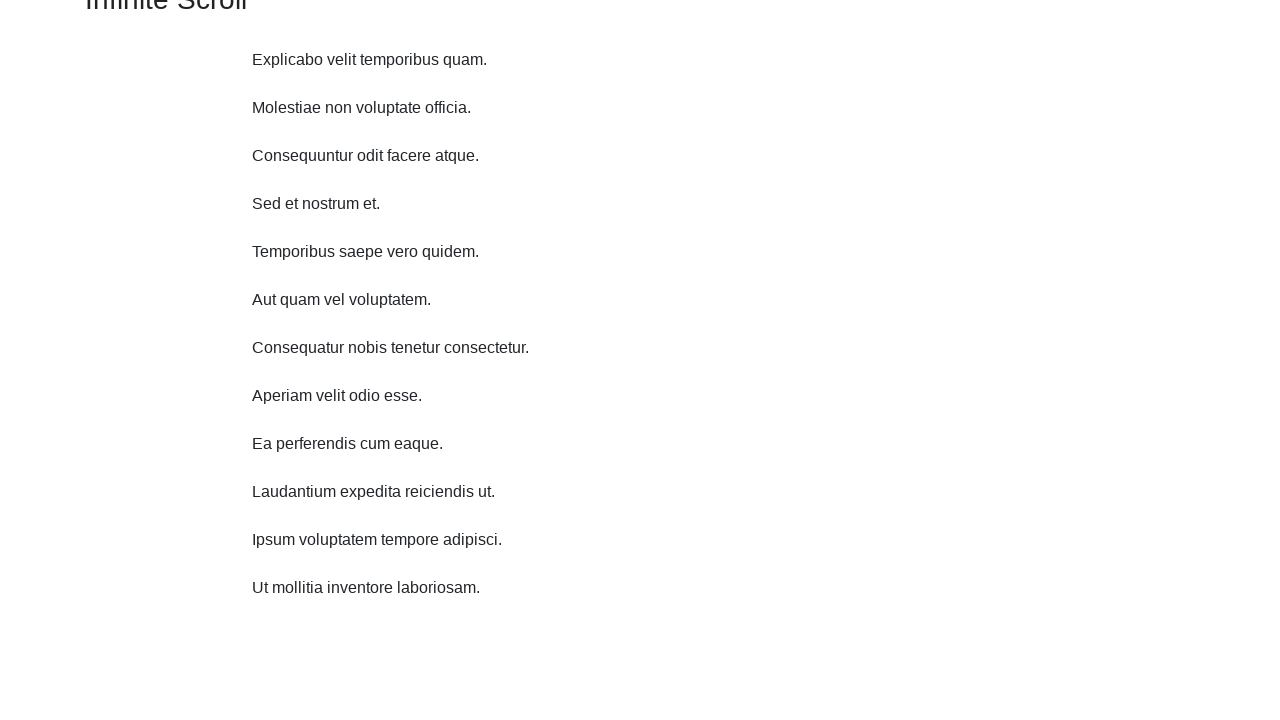

Waited 500ms after scrolling down
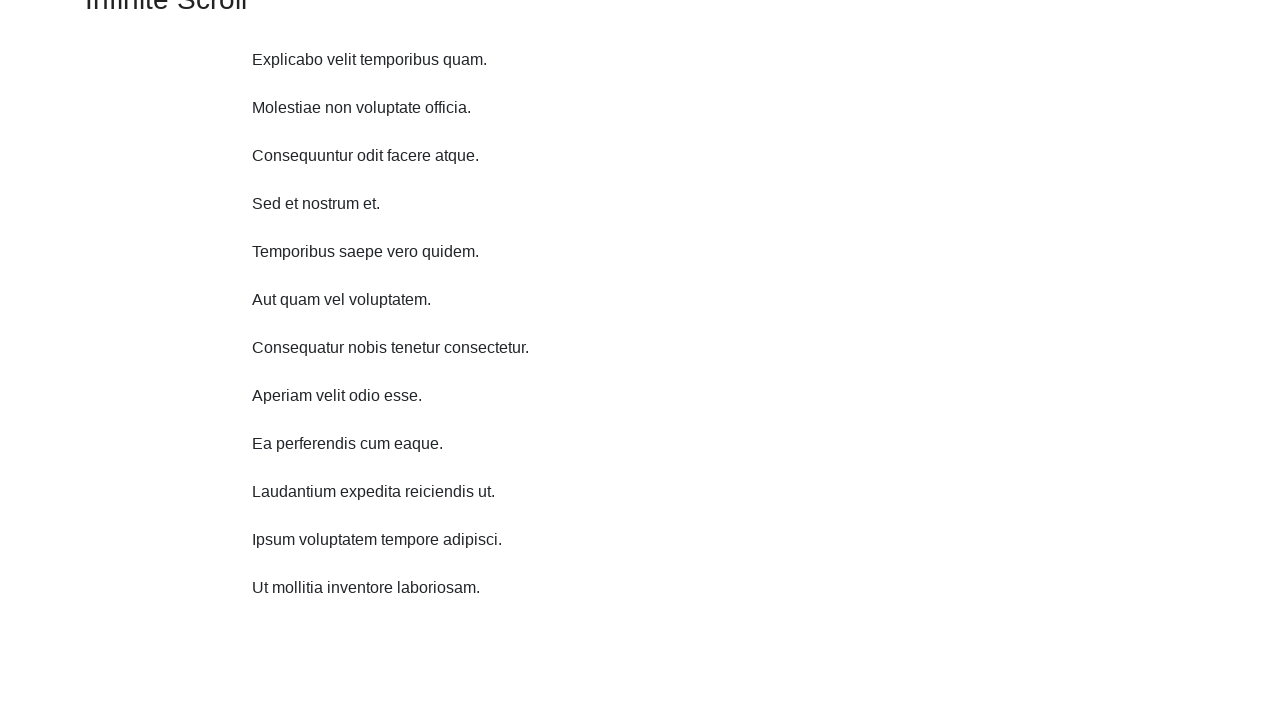

Scrolled down 750 pixels
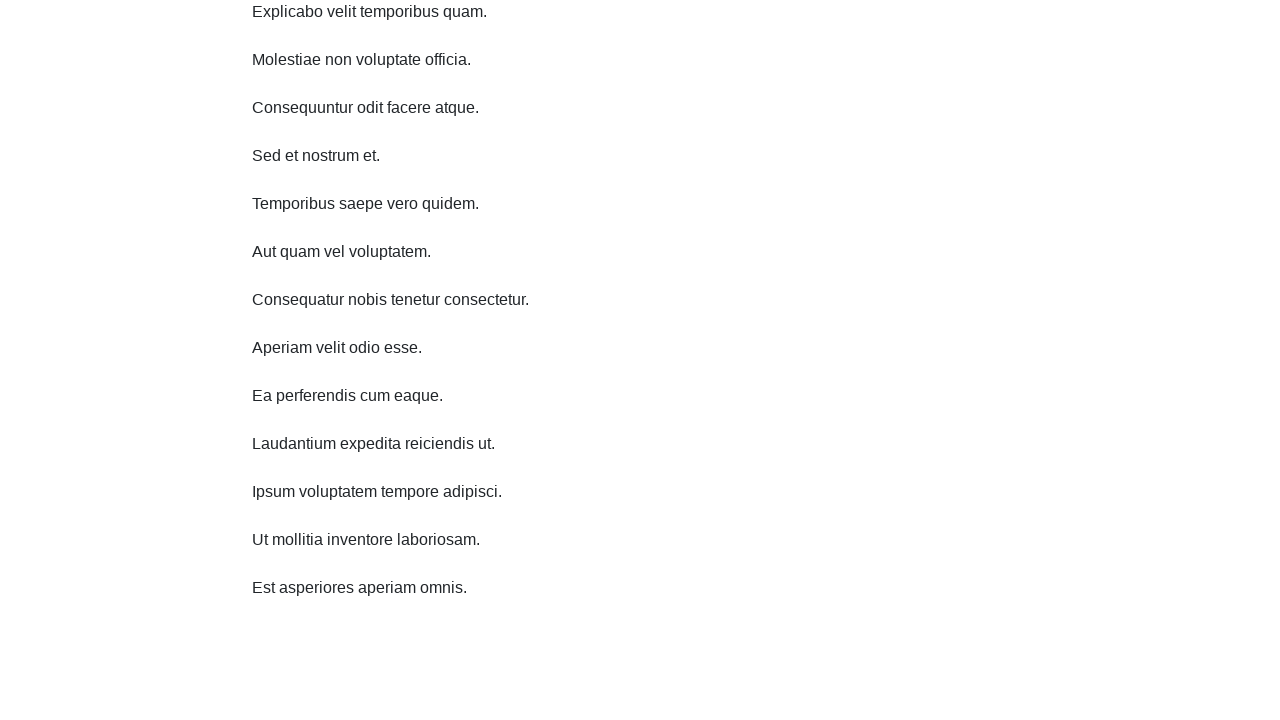

Waited 500ms after scrolling down
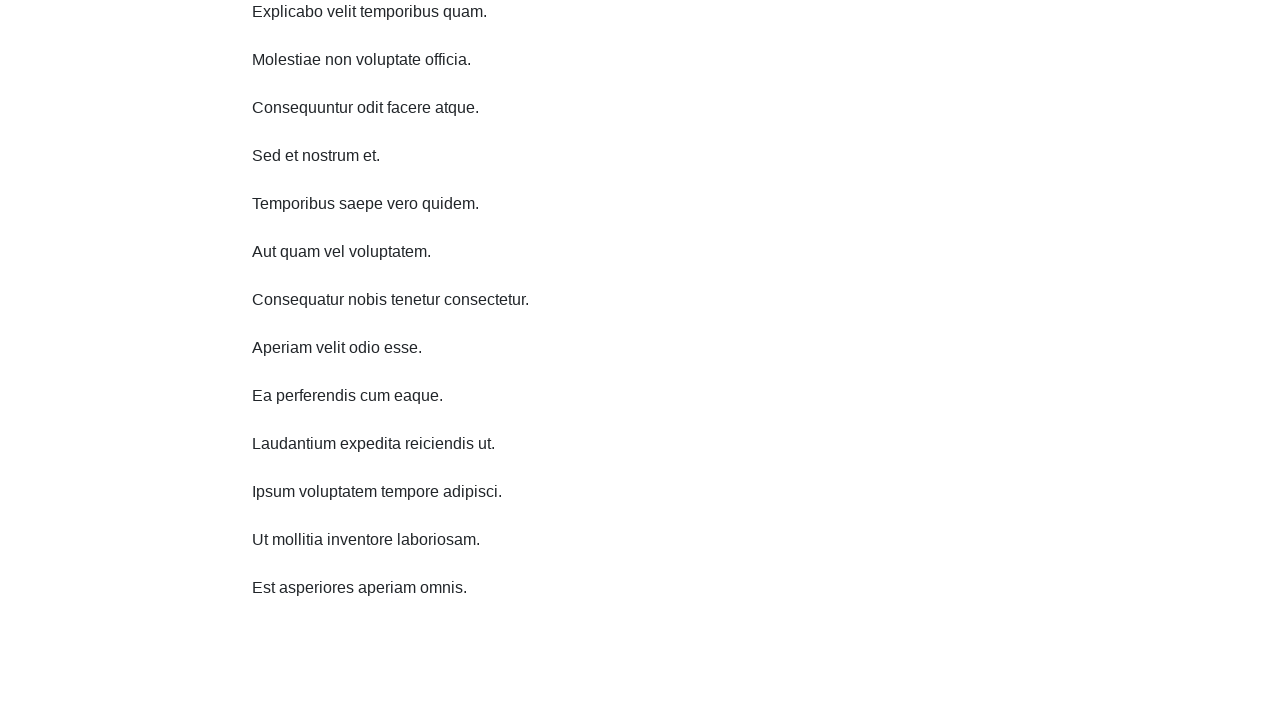

Scrolled down 750 pixels
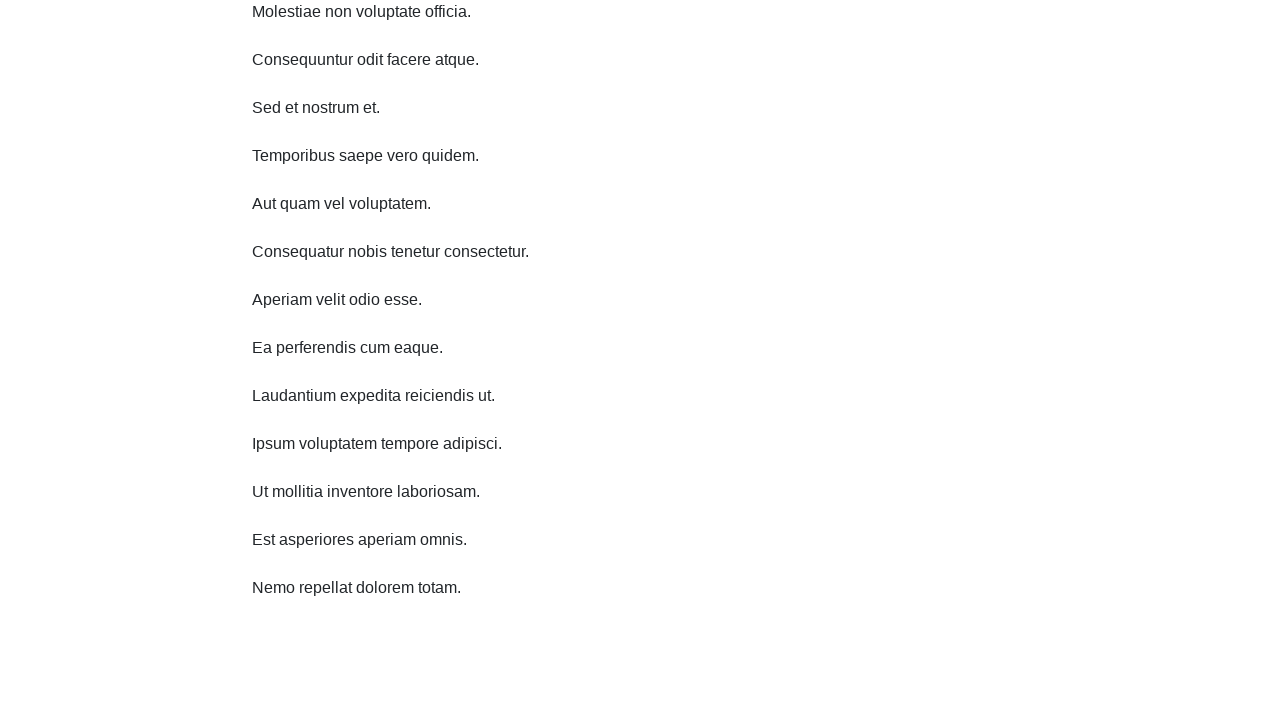

Waited 500ms after scrolling down
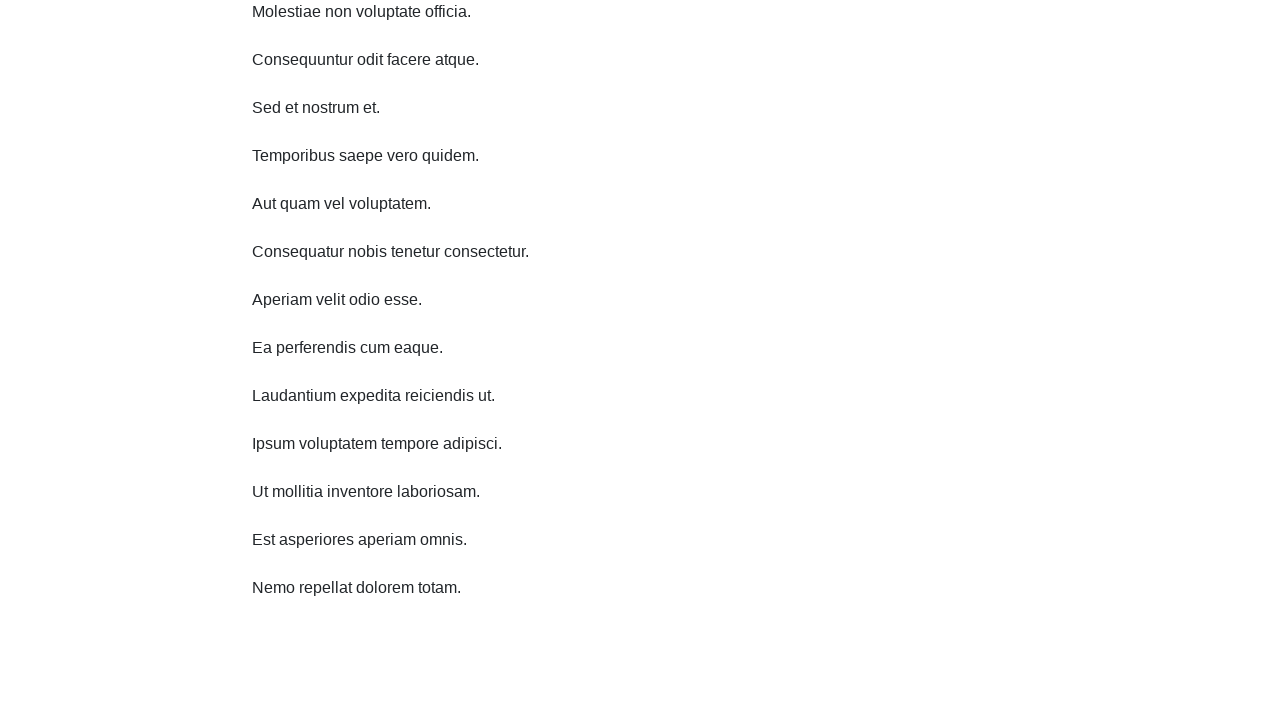

Scrolled down 750 pixels
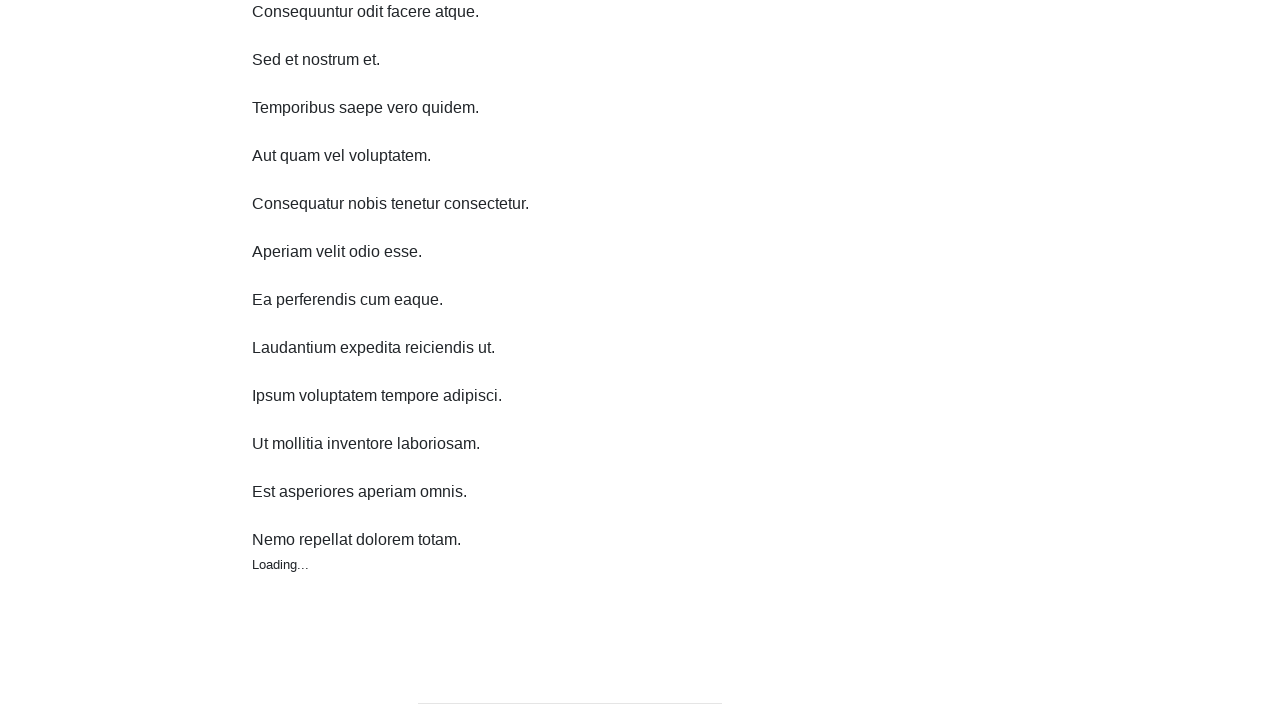

Waited 500ms after scrolling down
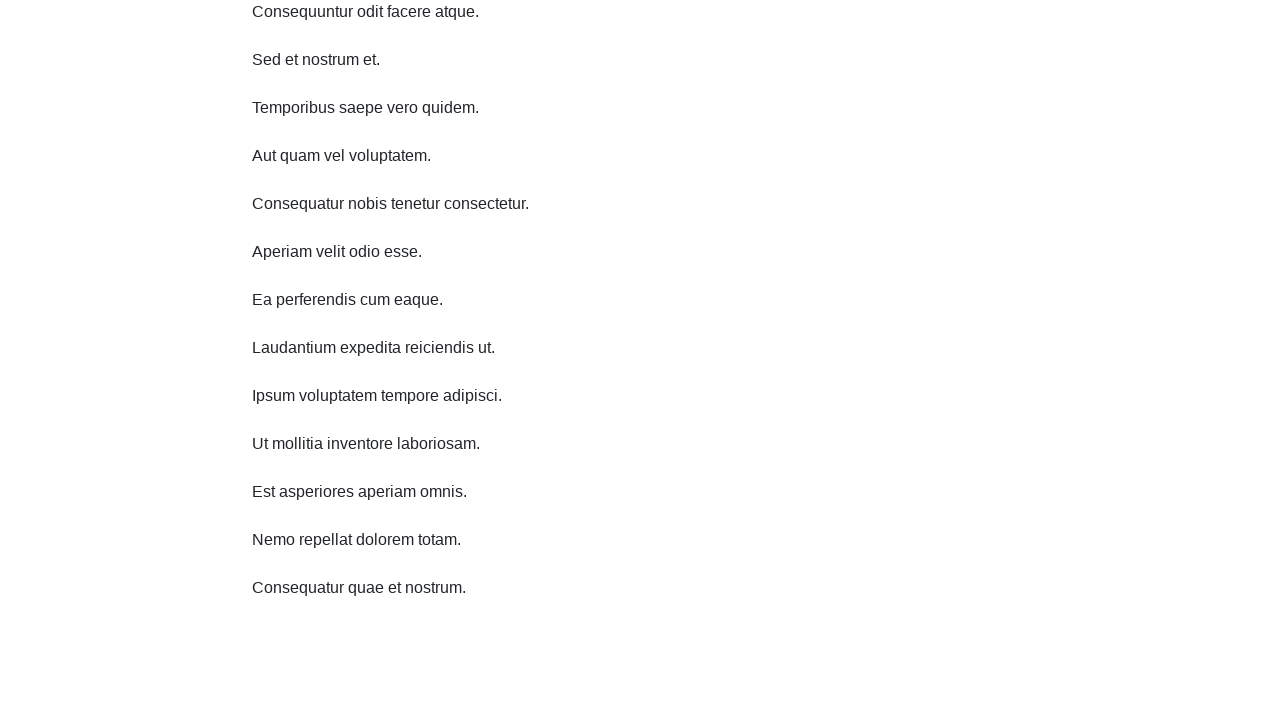

Scrolled down 750 pixels
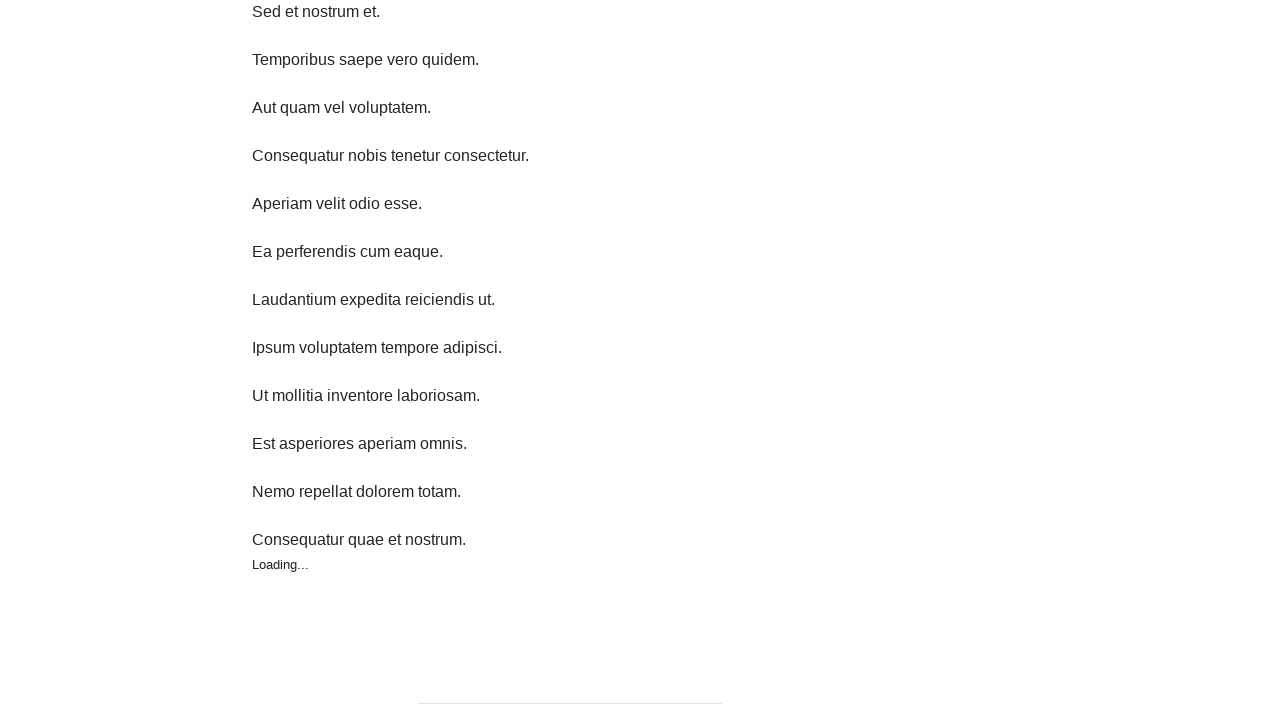

Waited 500ms after scrolling down
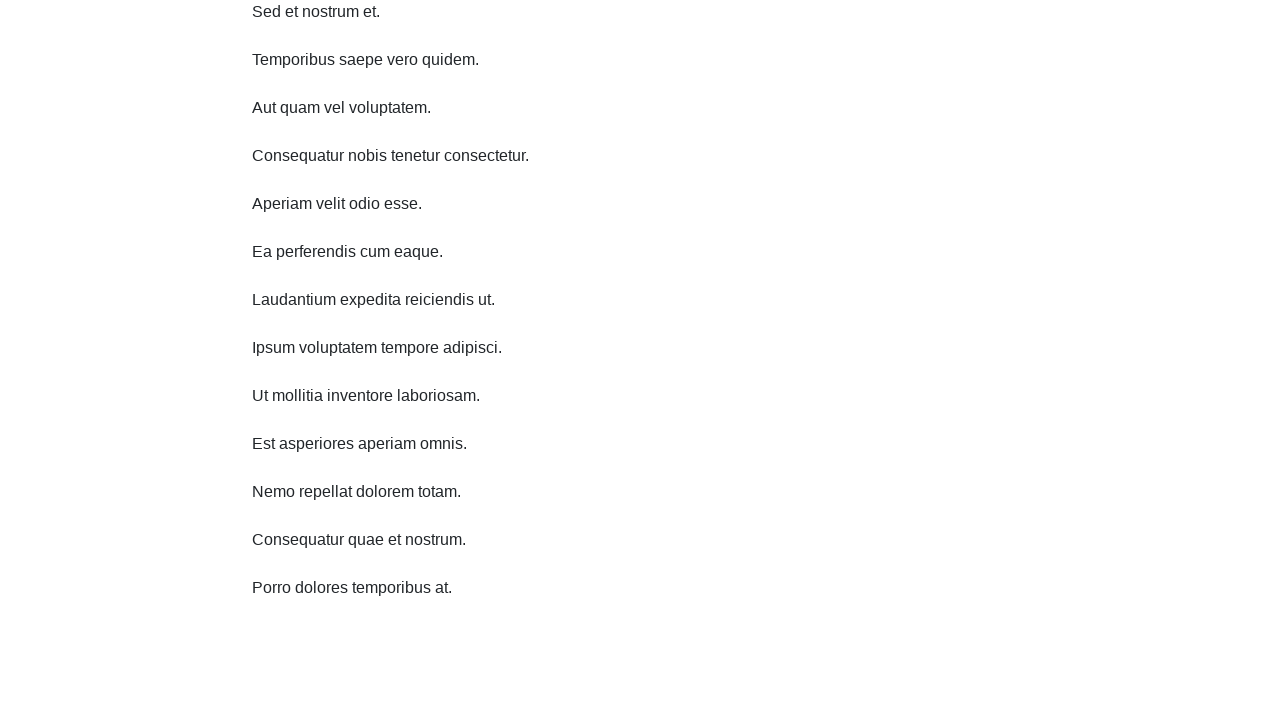

Scrolled down 750 pixels
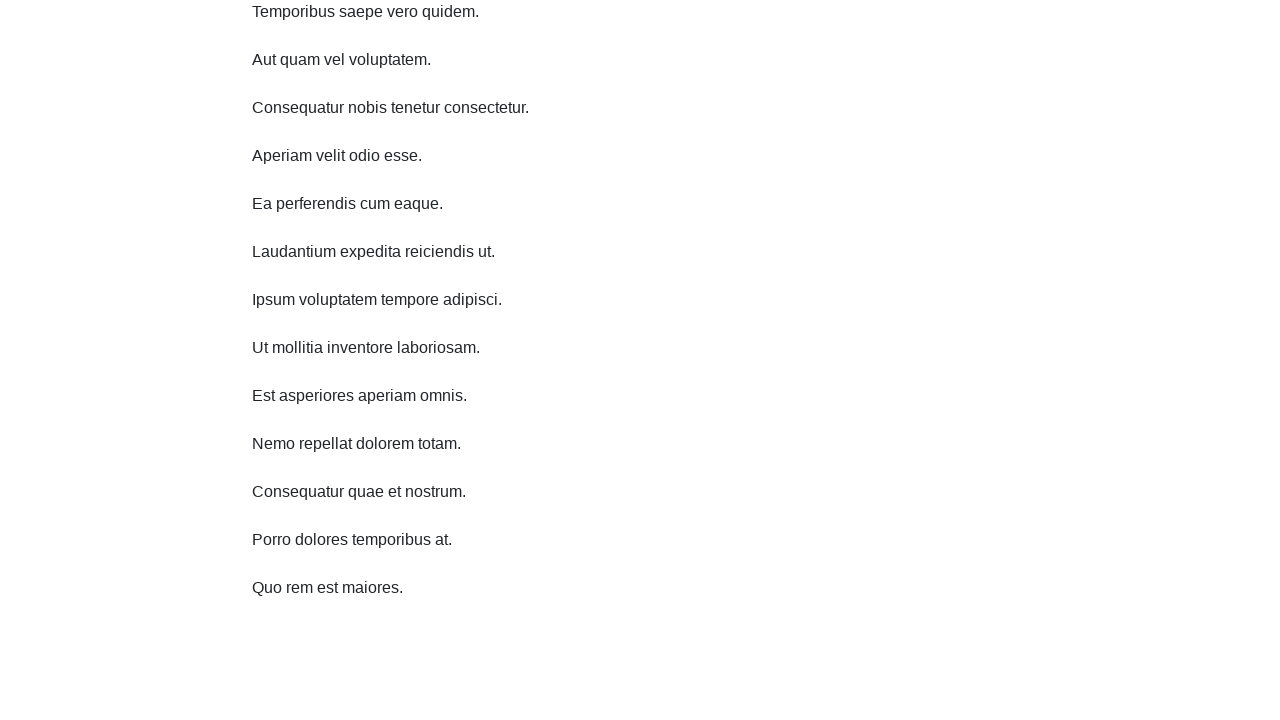

Waited 500ms after scrolling down
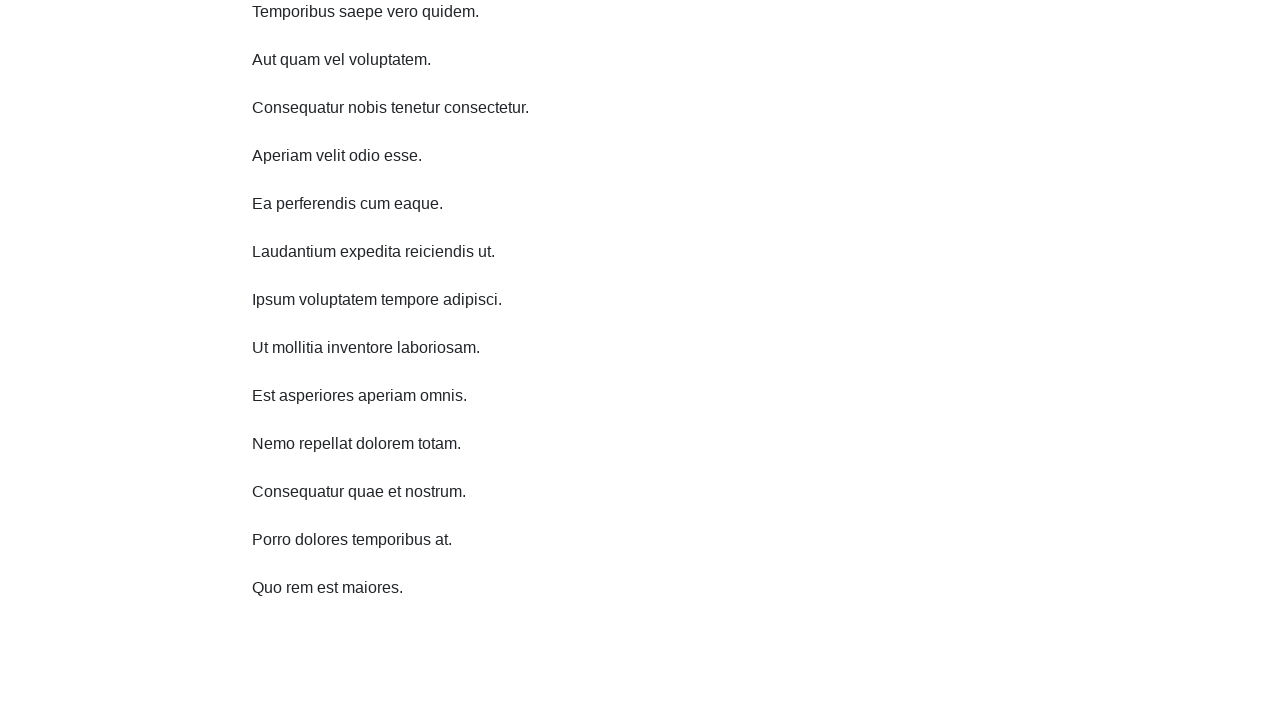

Scrolled down 750 pixels
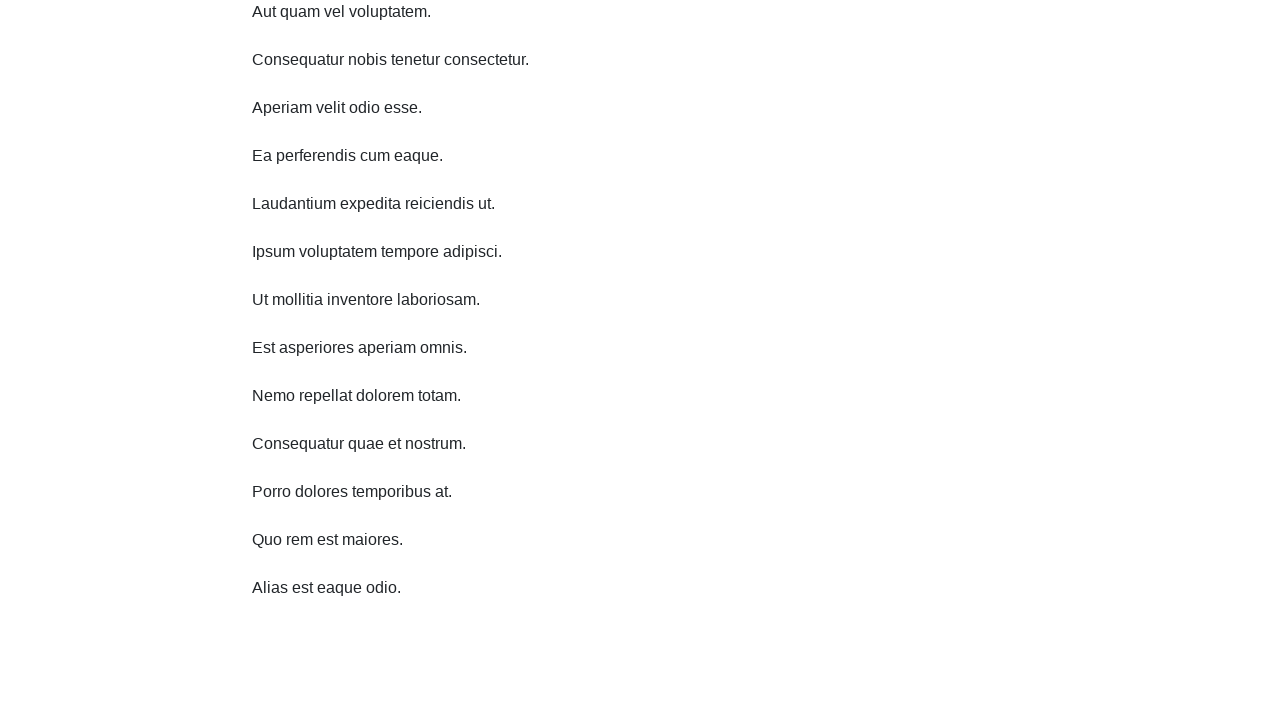

Waited 500ms after scrolling down
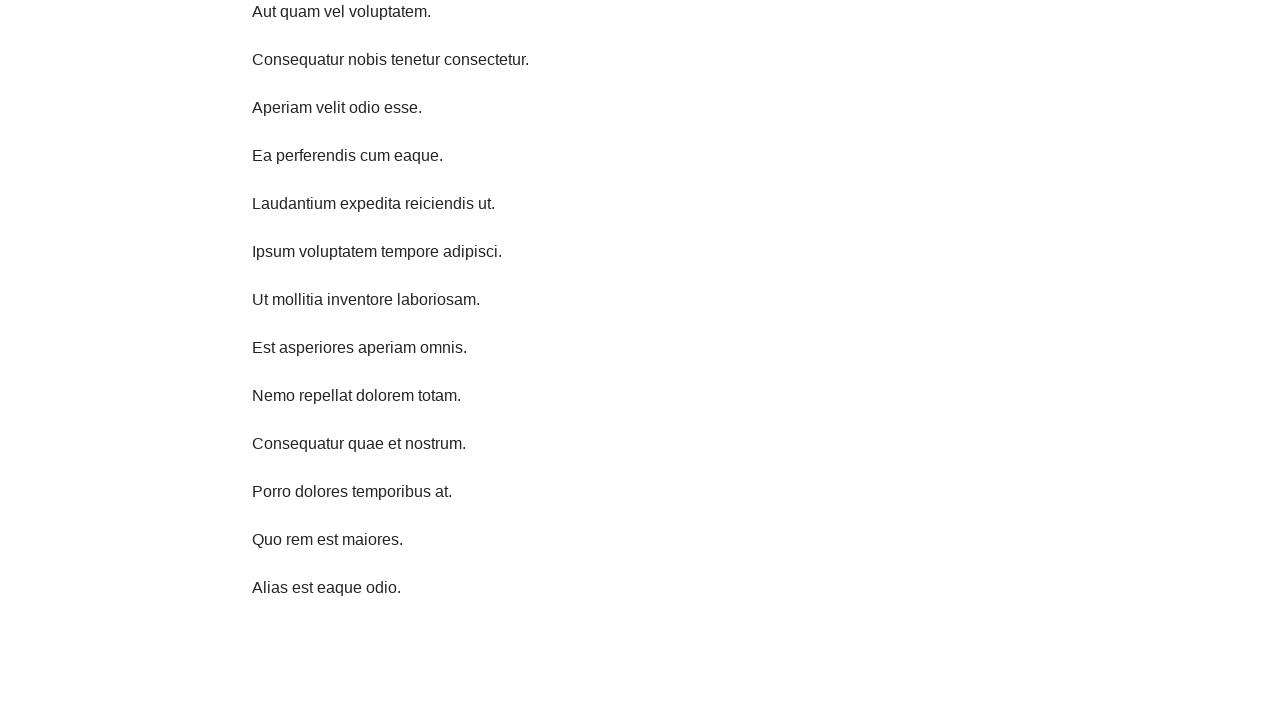

Scrolled down 750 pixels
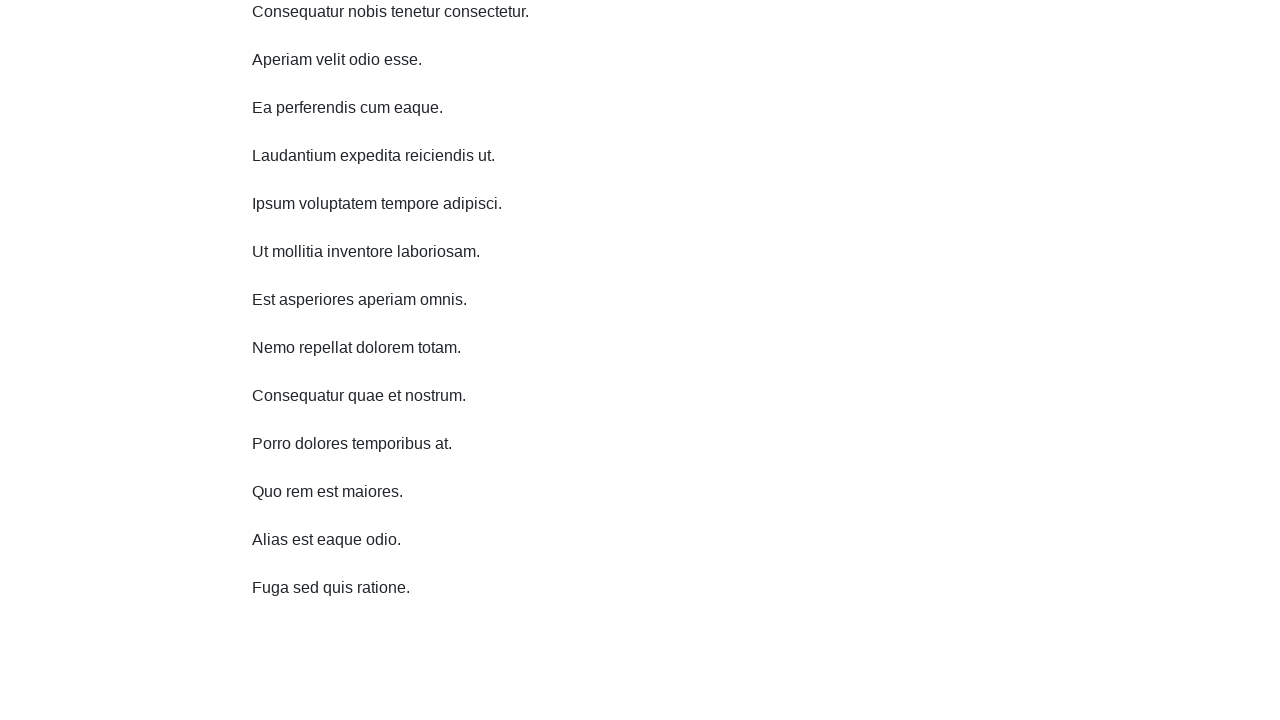

Waited 500ms after scrolling down
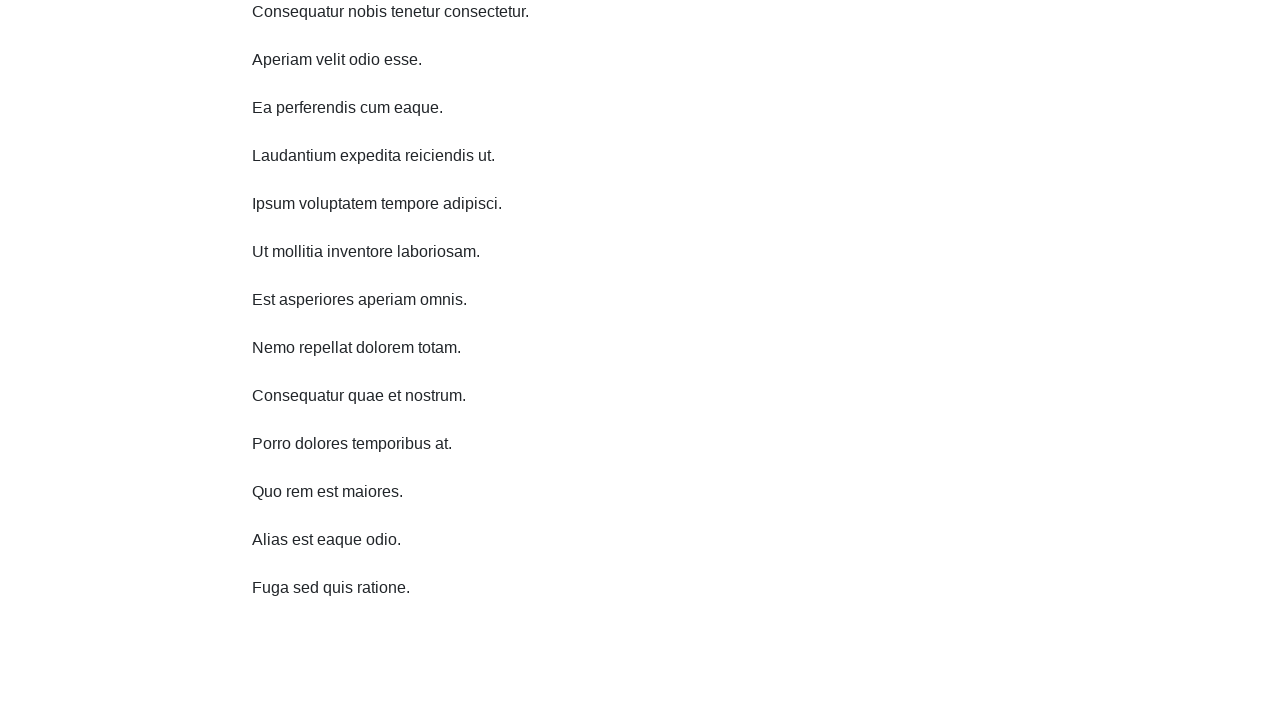

Scrolled up 750 pixels
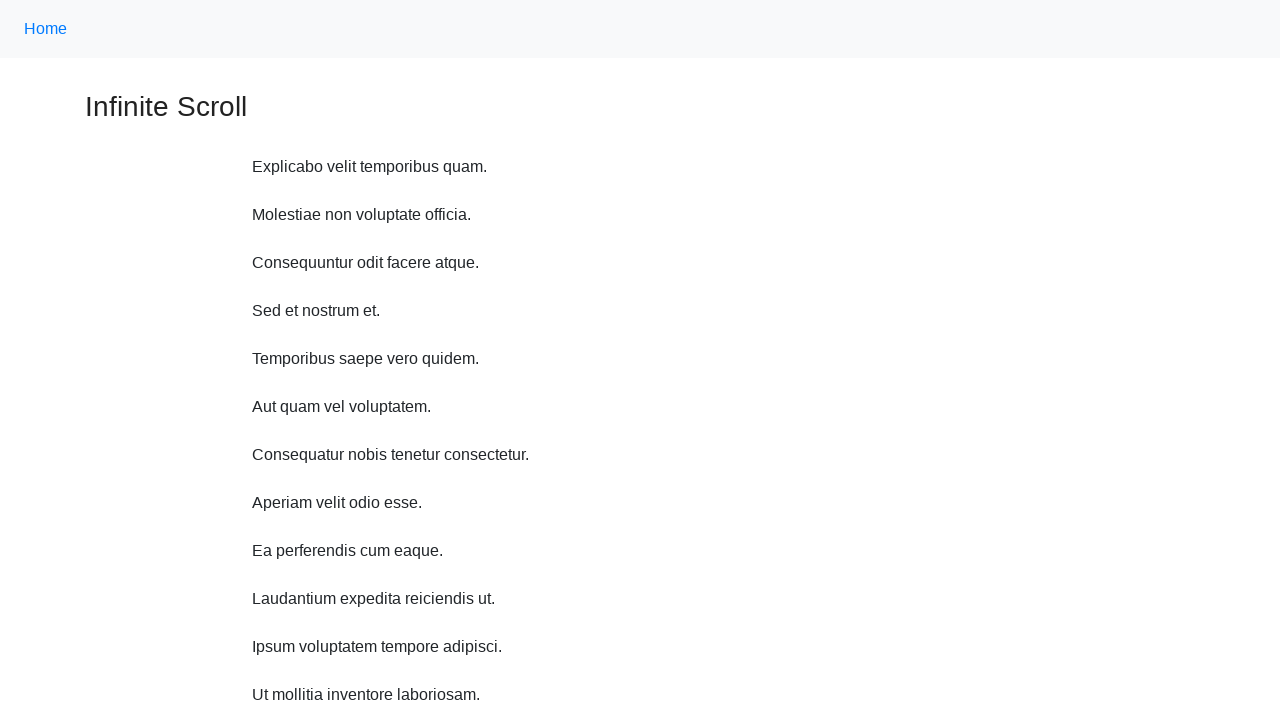

Waited 500ms after scrolling up
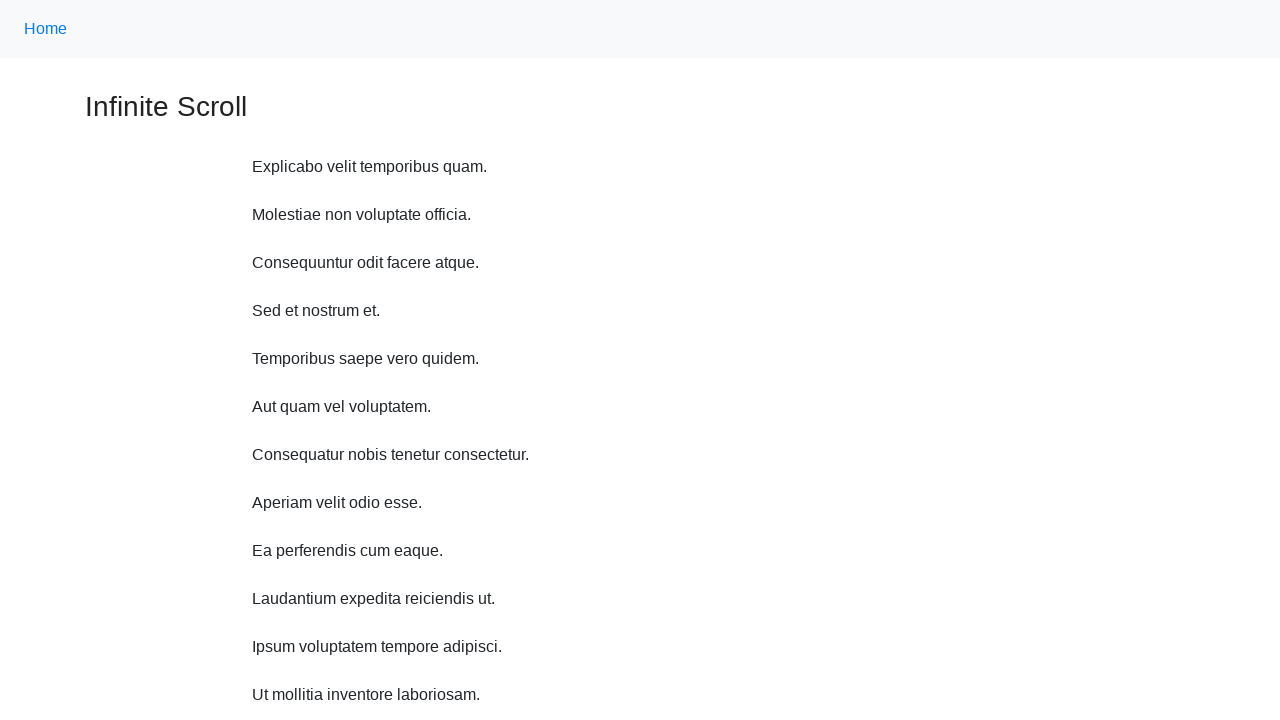

Scrolled up 750 pixels
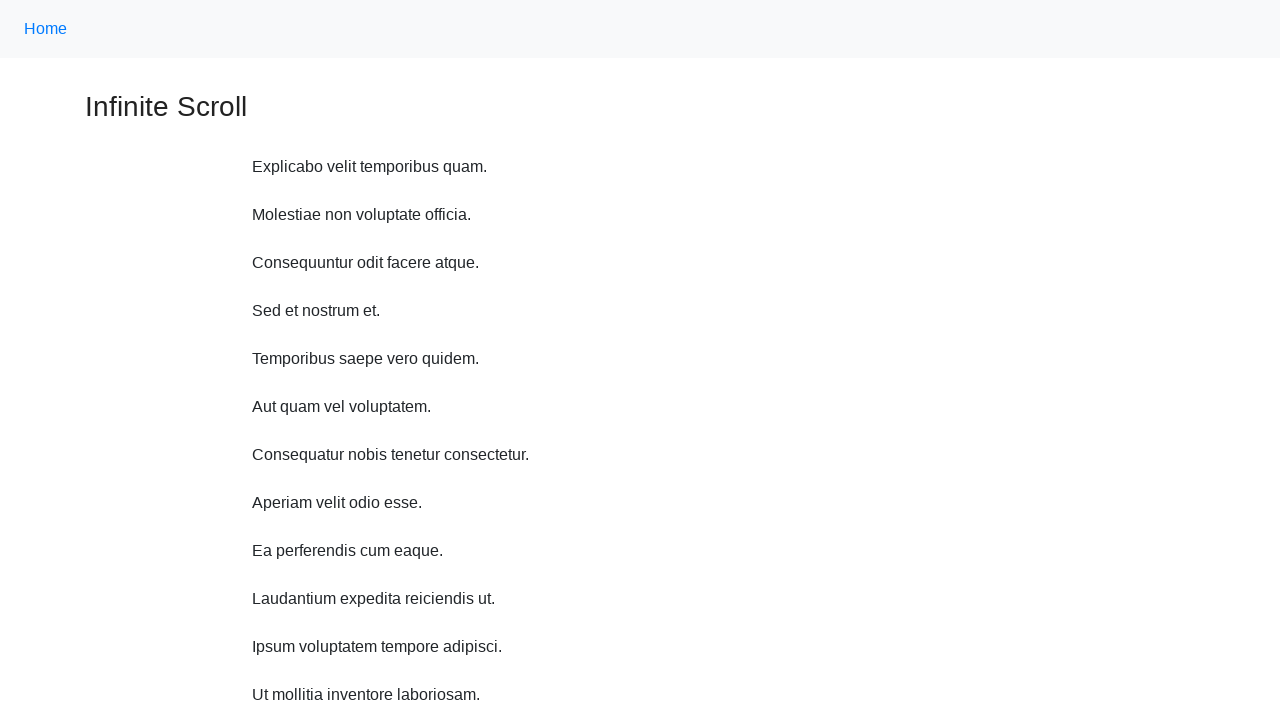

Waited 500ms after scrolling up
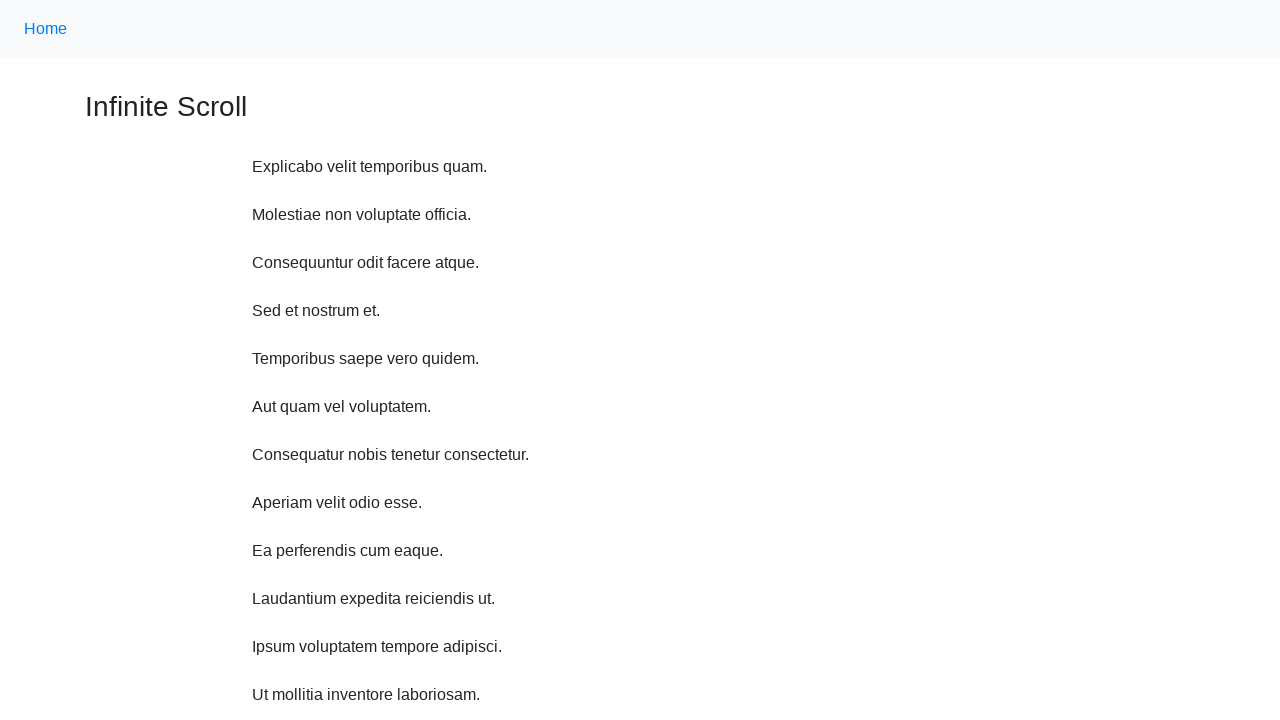

Scrolled up 750 pixels
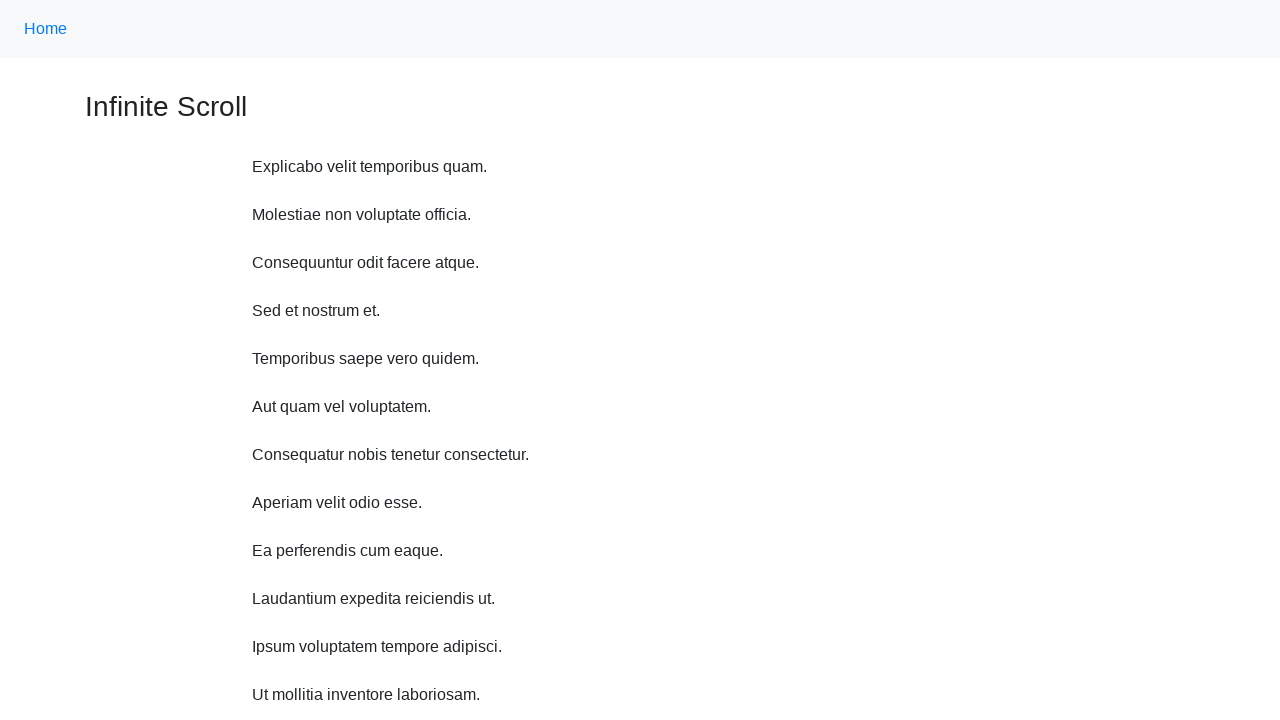

Waited 500ms after scrolling up
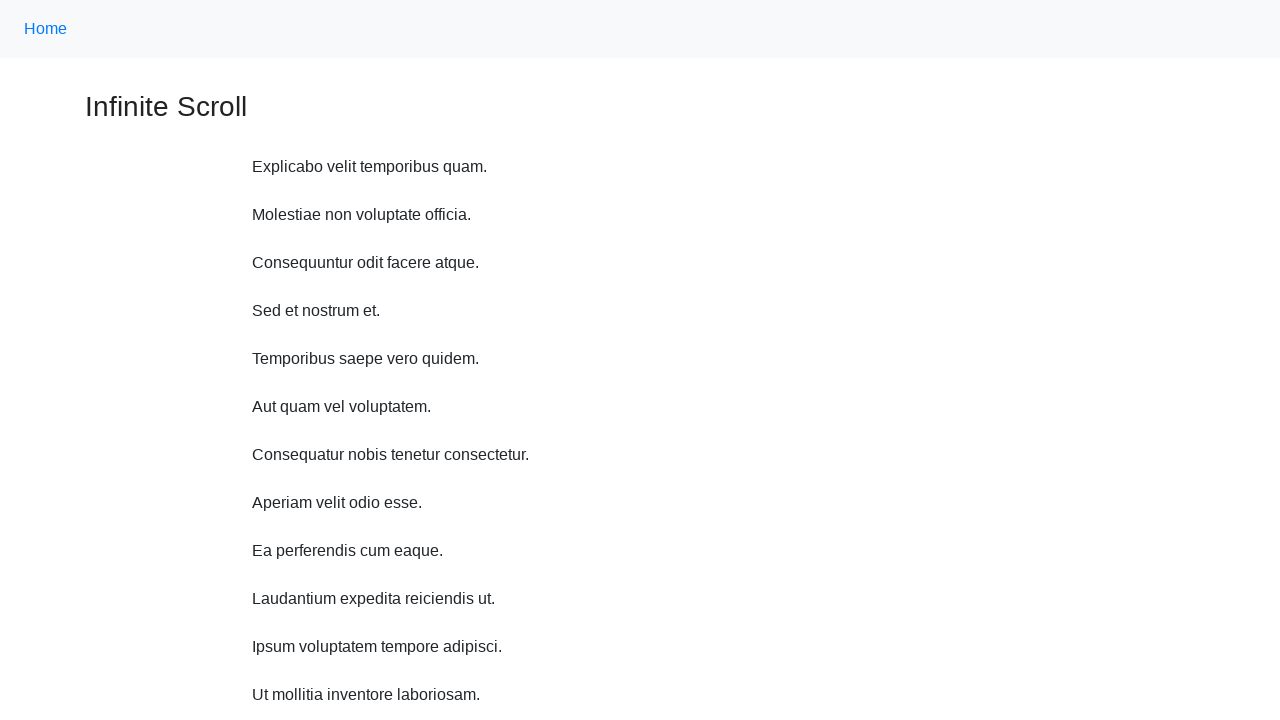

Scrolled up 750 pixels
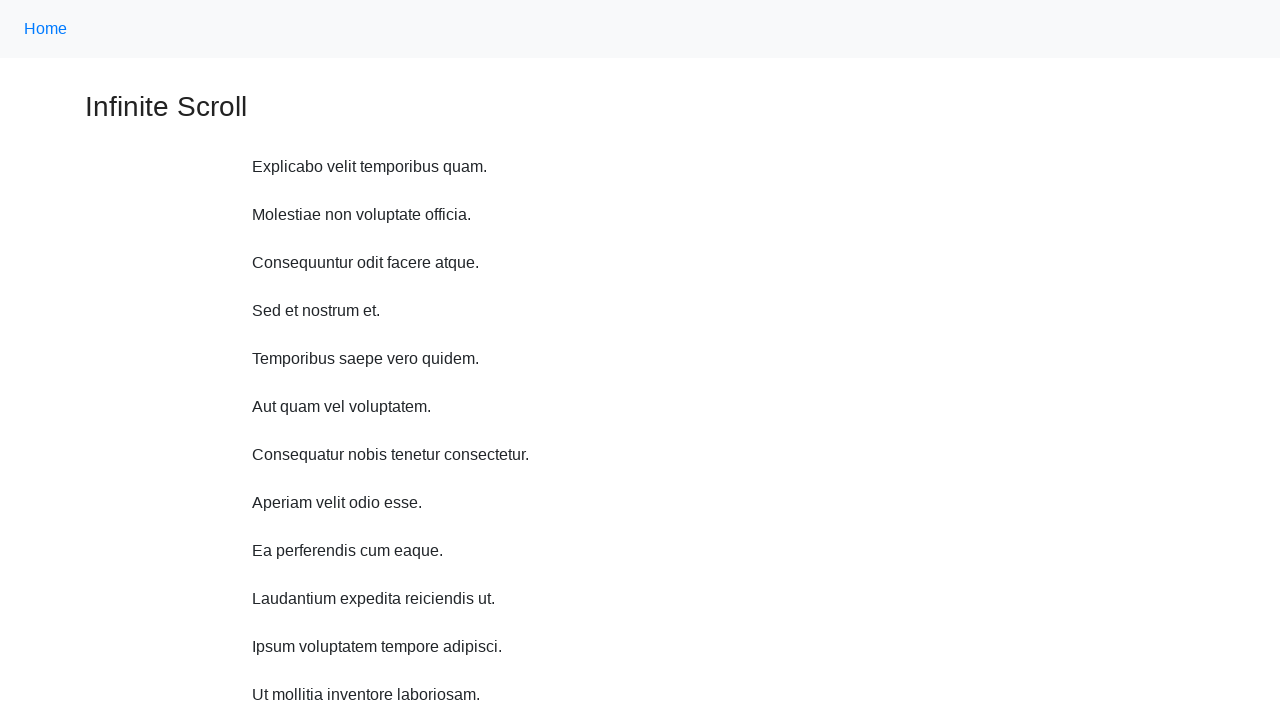

Waited 500ms after scrolling up
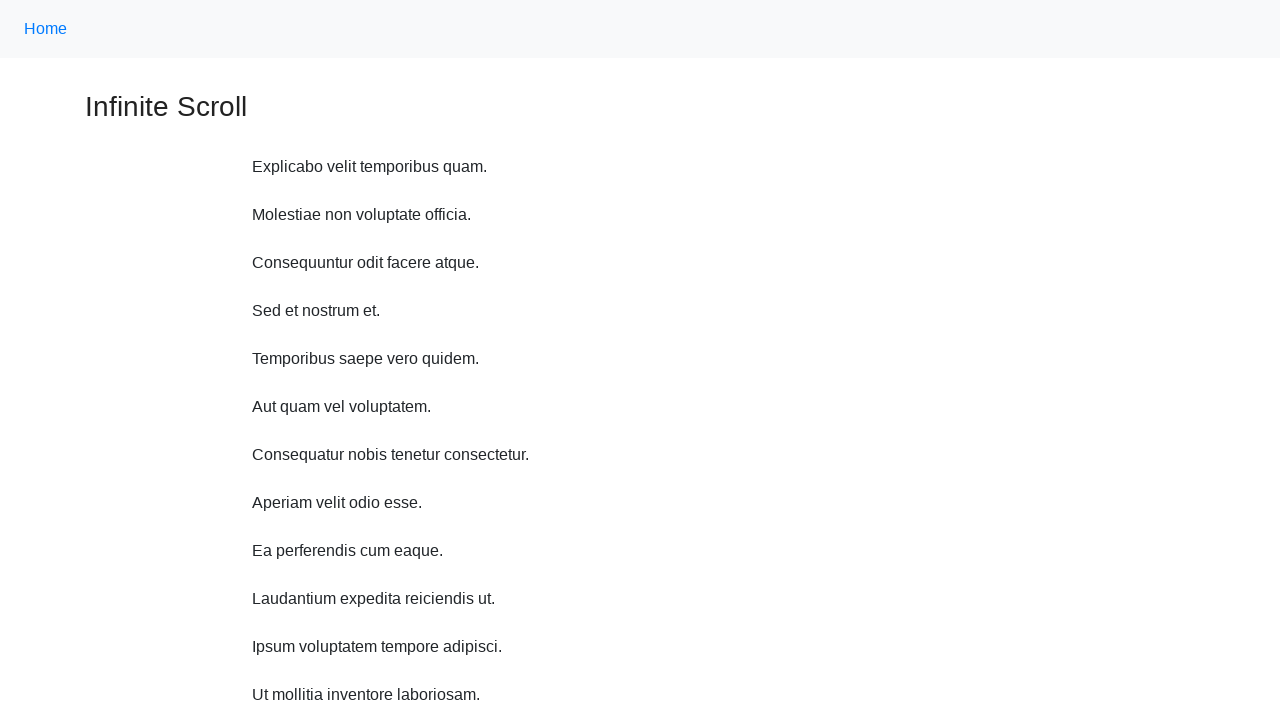

Scrolled up 750 pixels
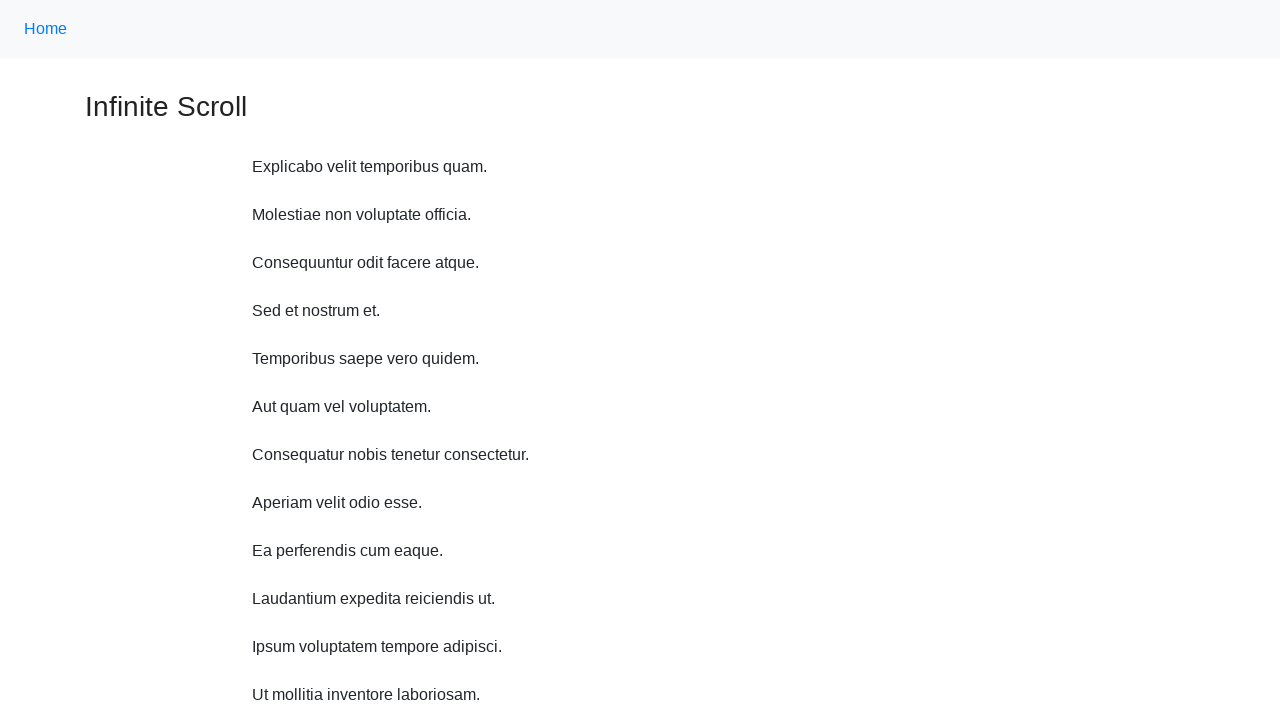

Waited 500ms after scrolling up
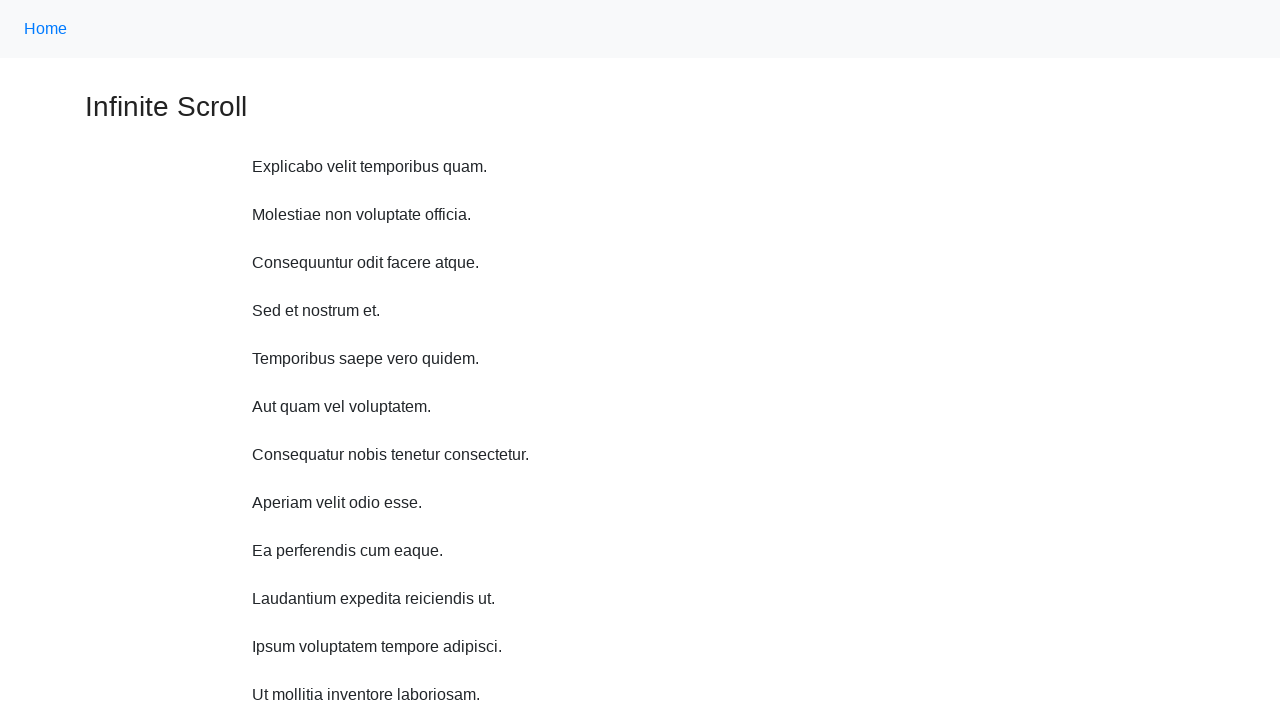

Scrolled up 750 pixels
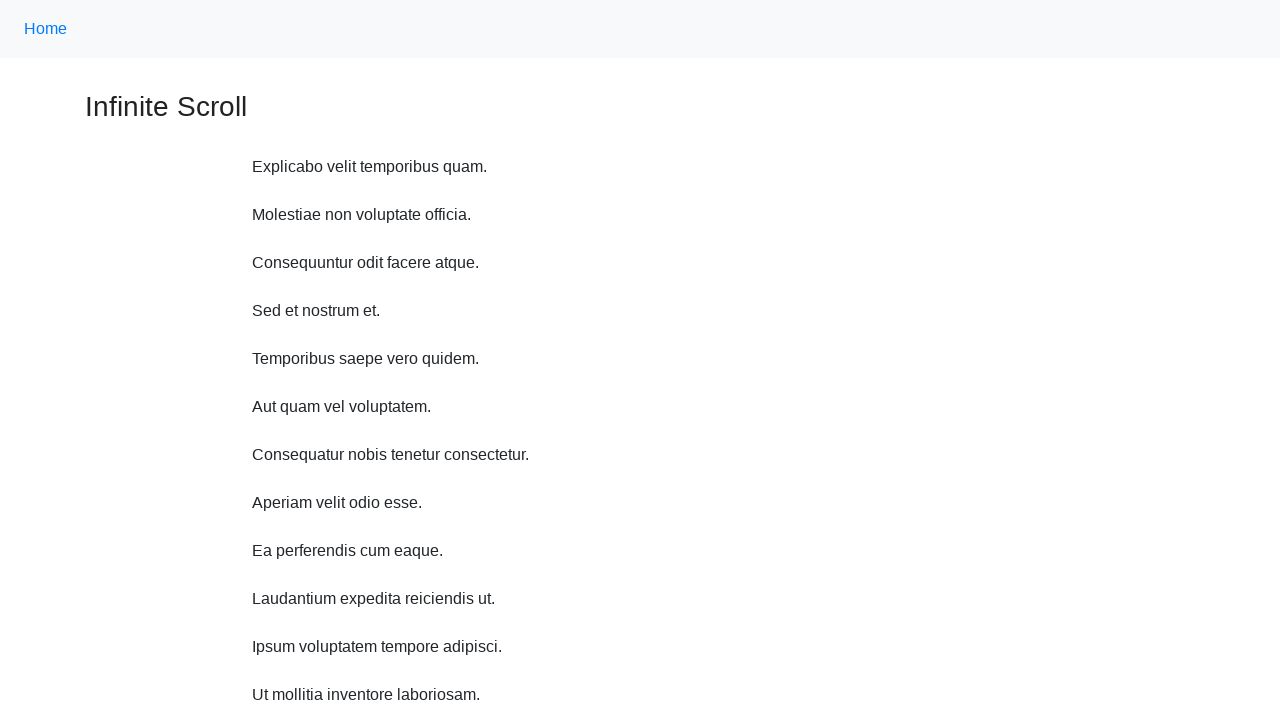

Waited 500ms after scrolling up
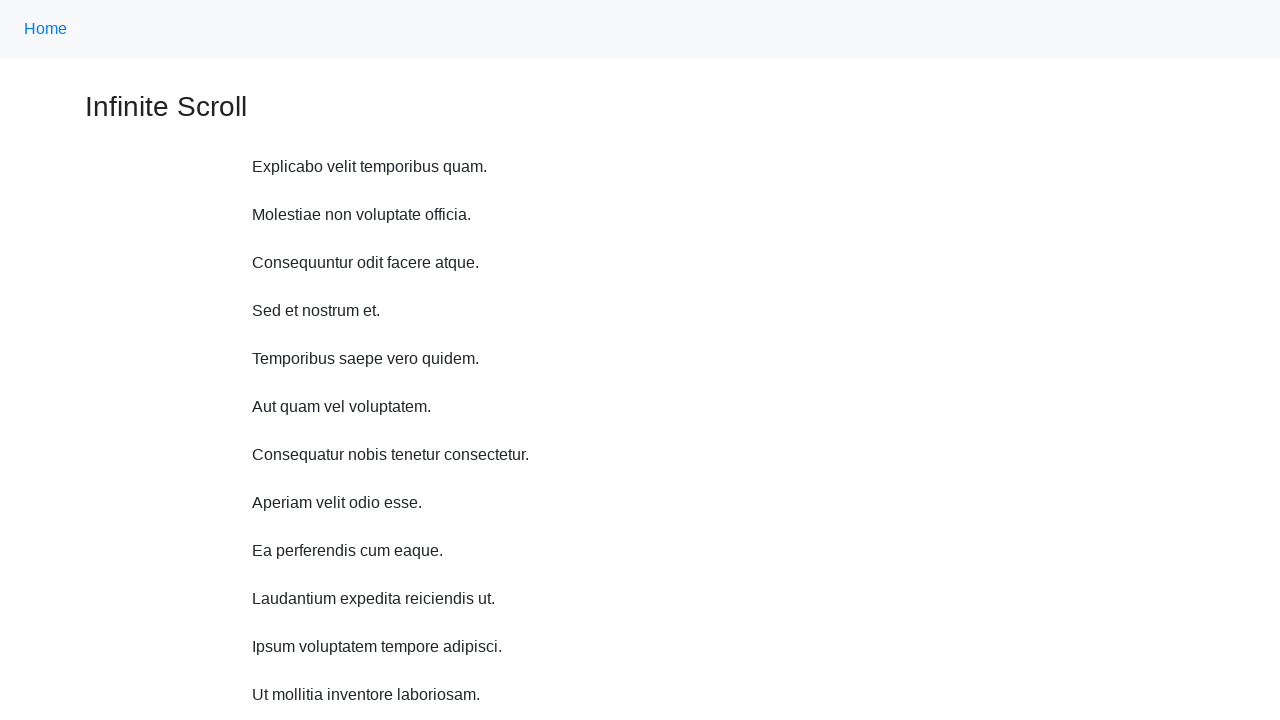

Scrolled up 750 pixels
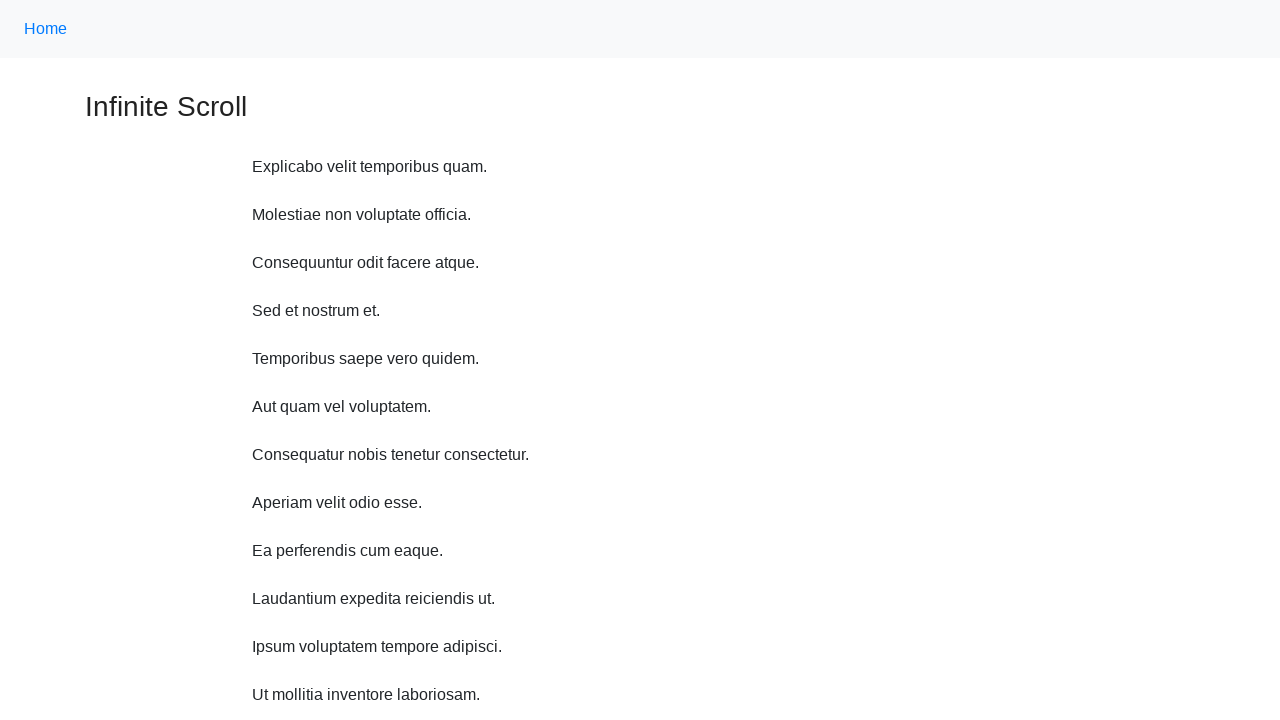

Waited 500ms after scrolling up
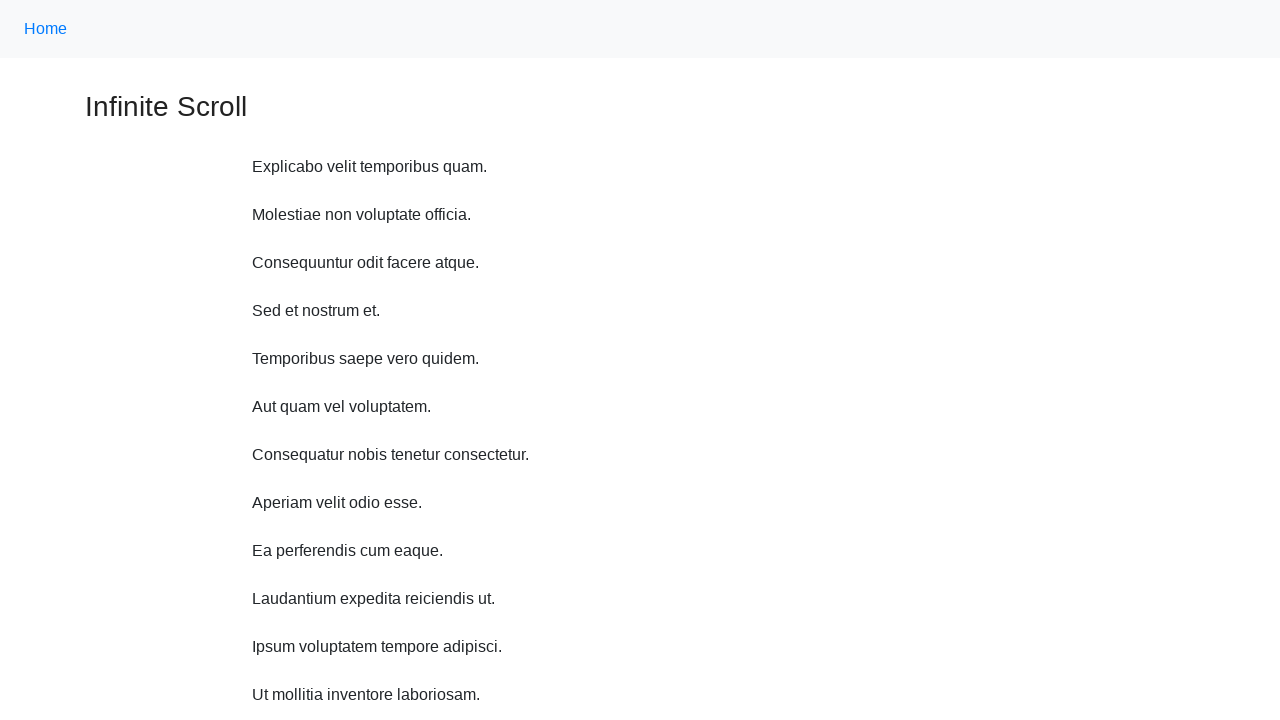

Scrolled up 750 pixels
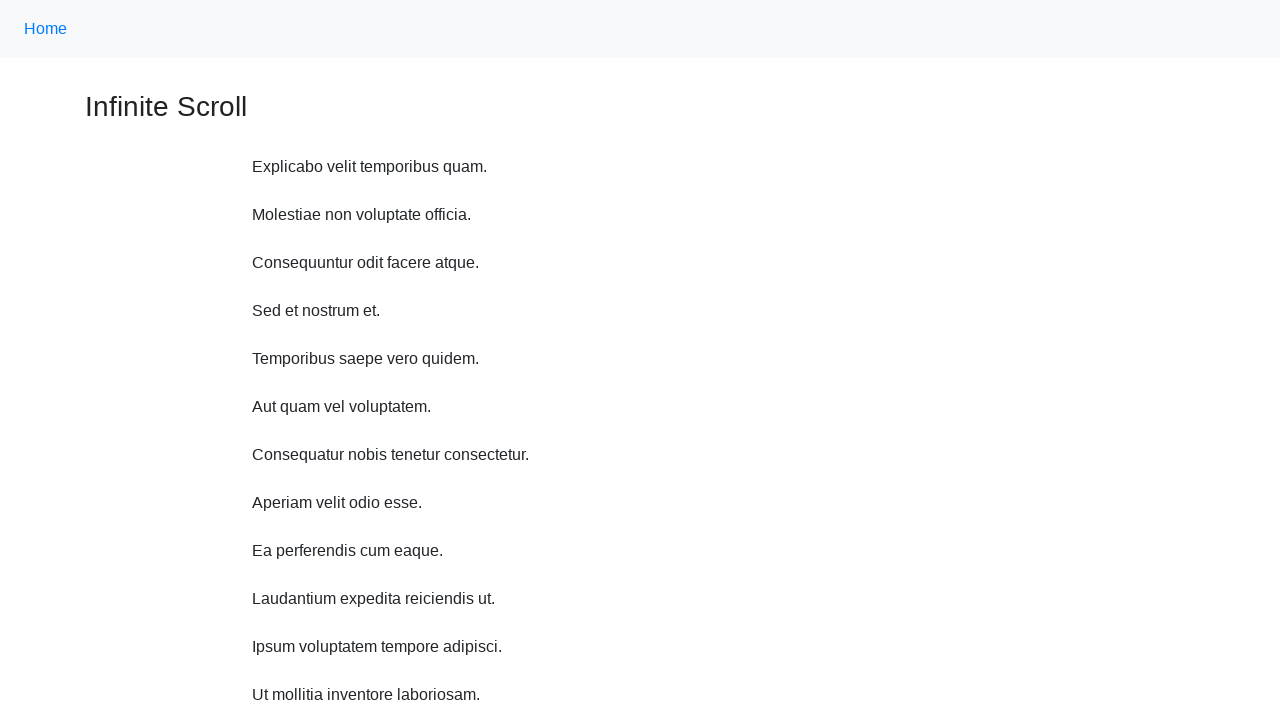

Waited 500ms after scrolling up
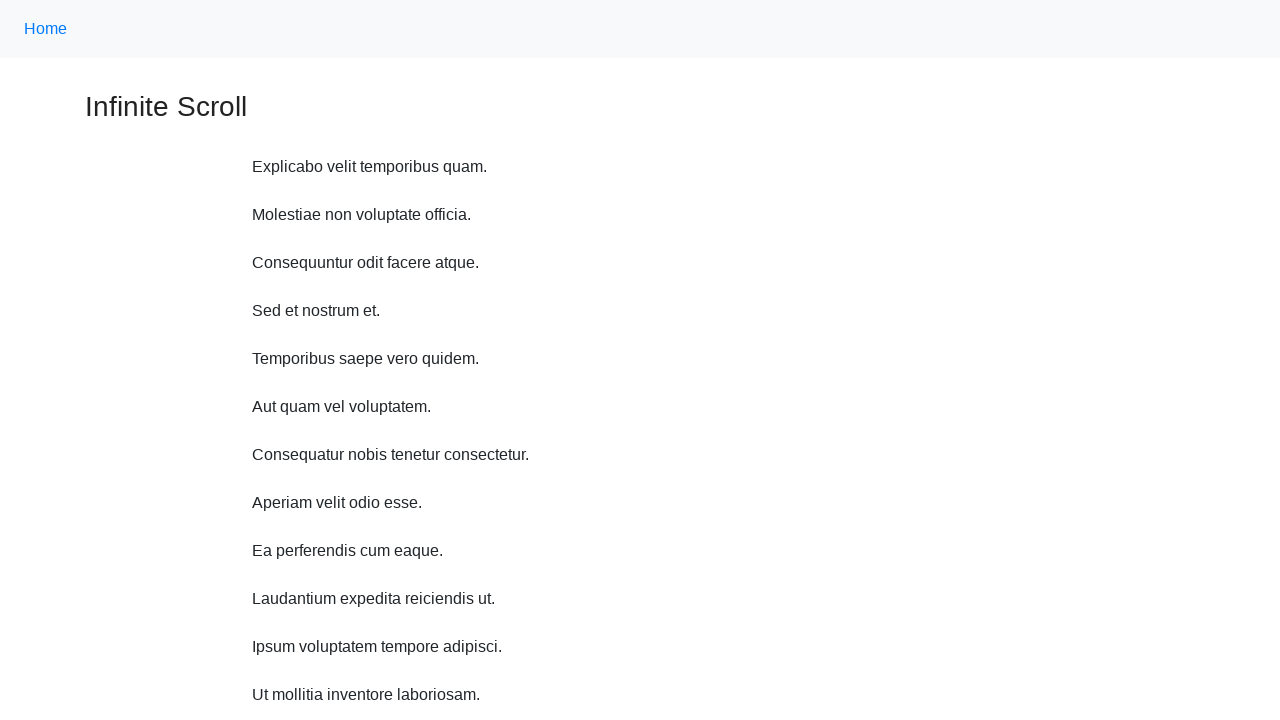

Scrolled up 750 pixels
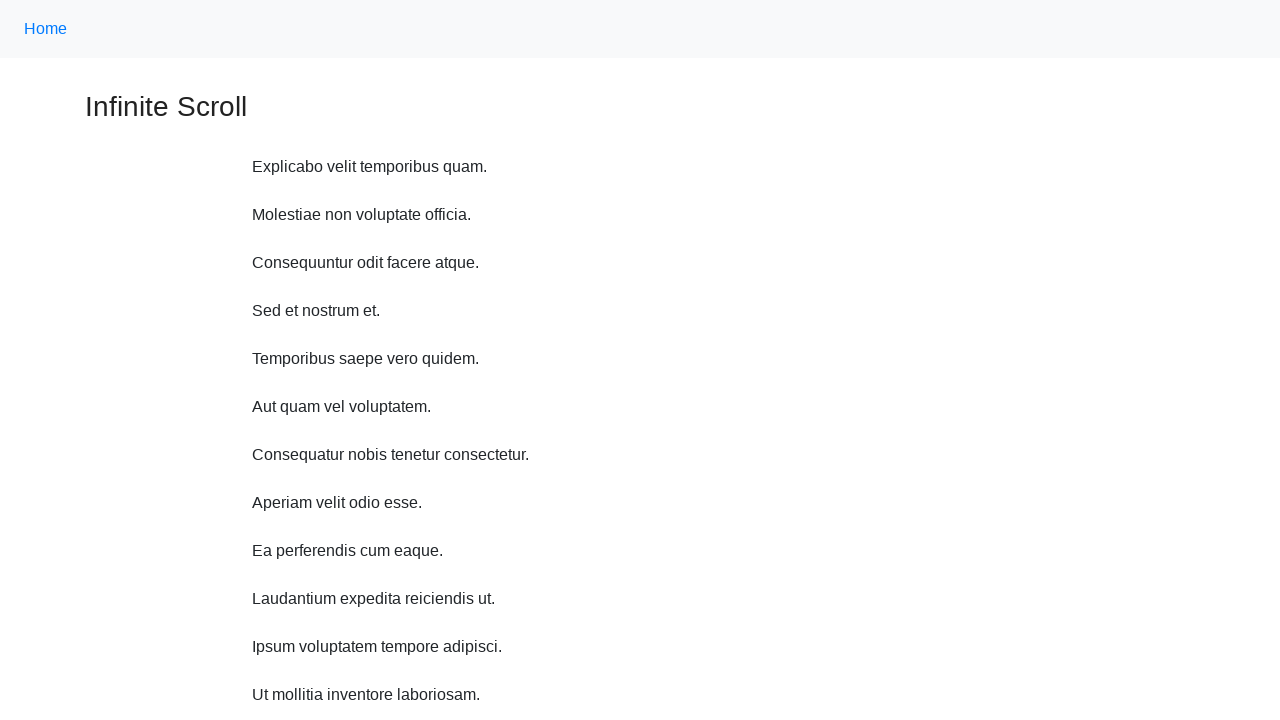

Waited 500ms after scrolling up
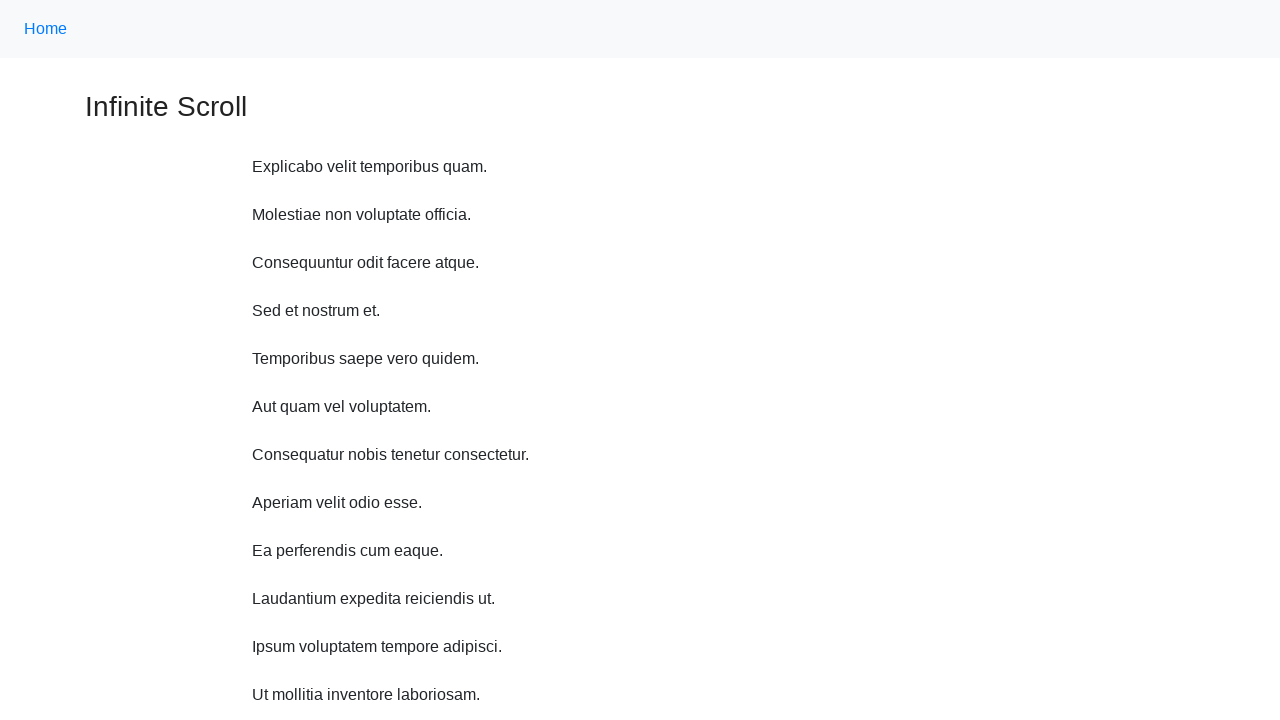

Scrolled up 750 pixels
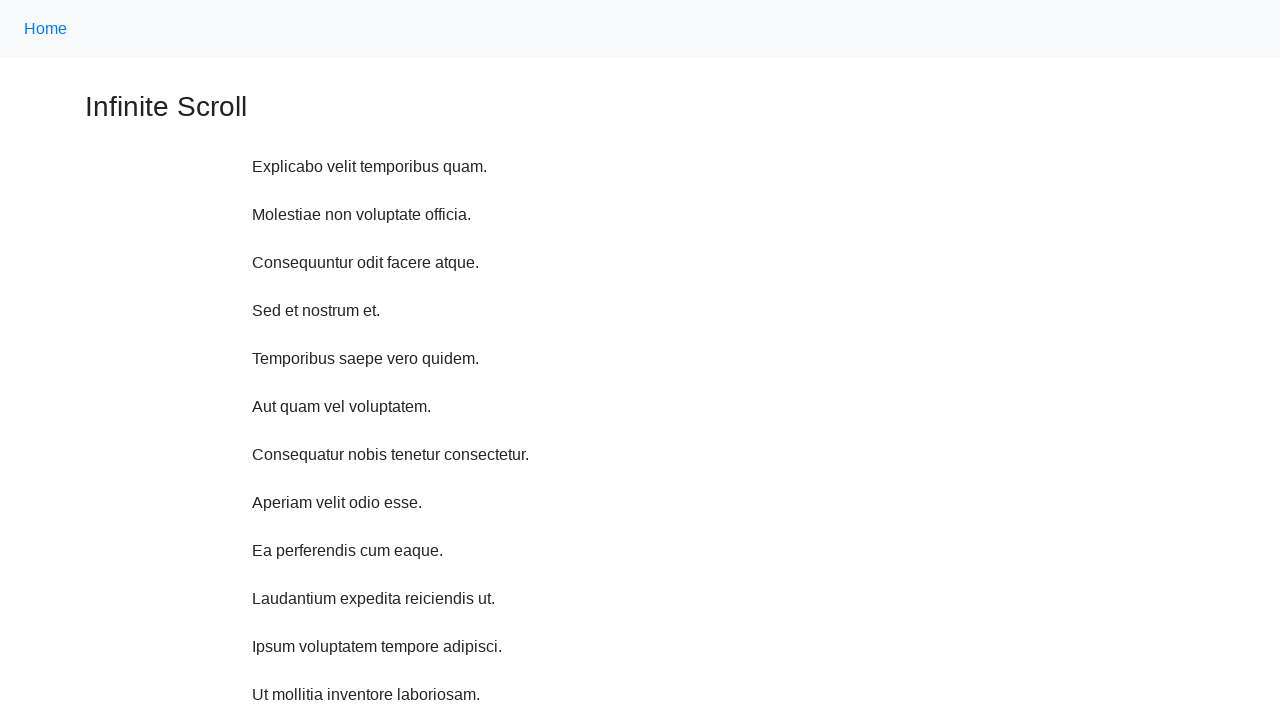

Waited 500ms after scrolling up
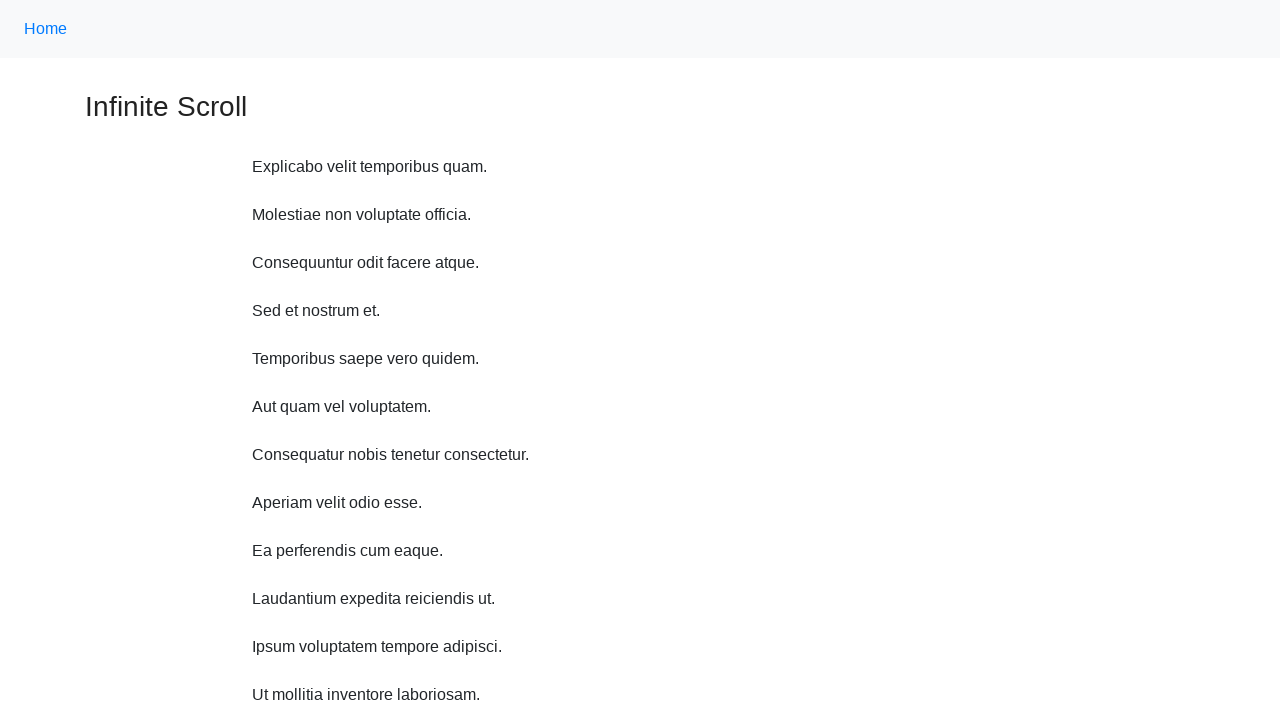

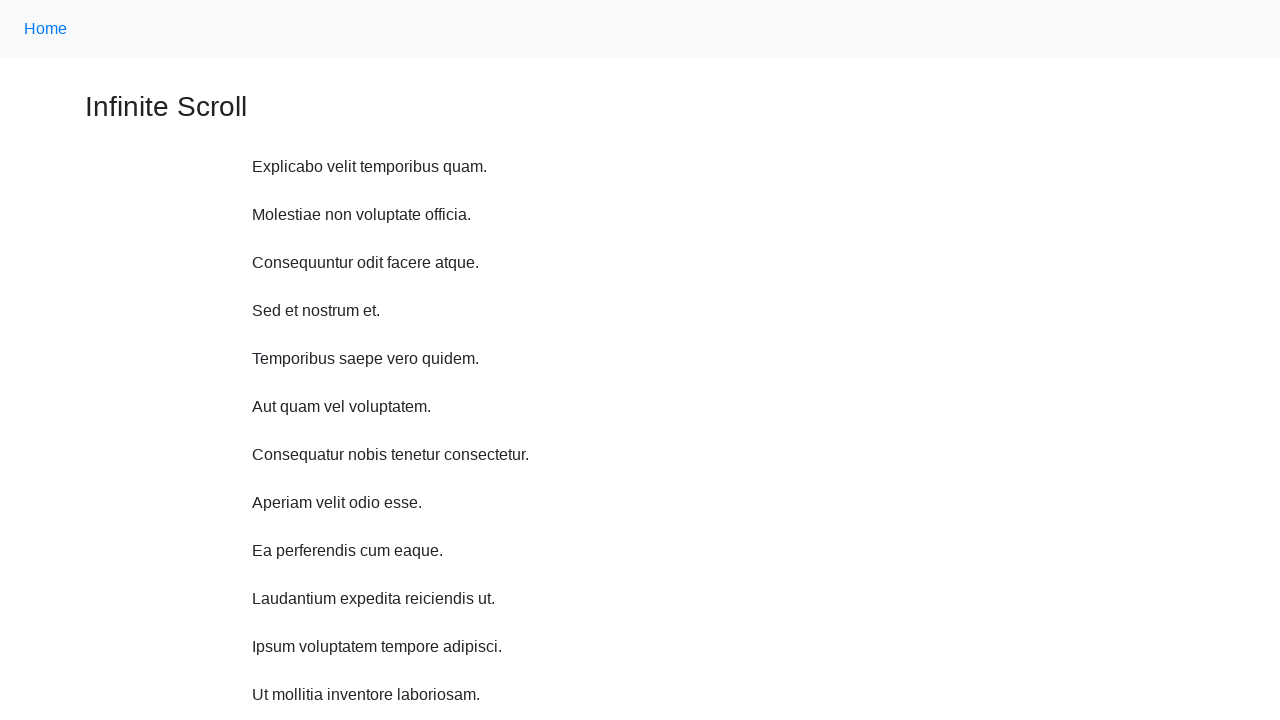